Tests infinite scroll functionality on a Toutiao user profile page by scrolling to the bottom of the page until no more content loads.

Starting URL: https://www.toutiao.com/c/user/token/MS4wLjABAAAAdG03Zz3A5JFDQ7cvPAhk4mWiXZzMDEcThpoKYuBBkfZhUzg8YneMVr2Lok4e1Dcw/?source=profile

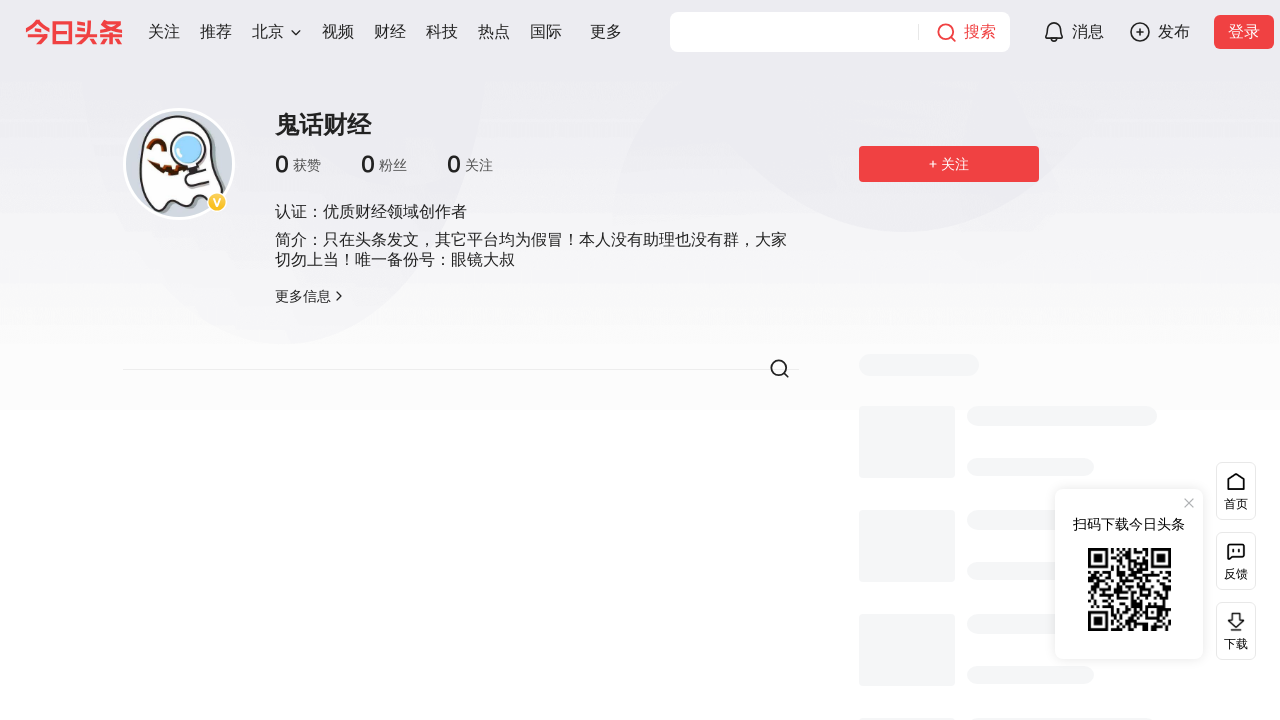

Retrieved initial page height
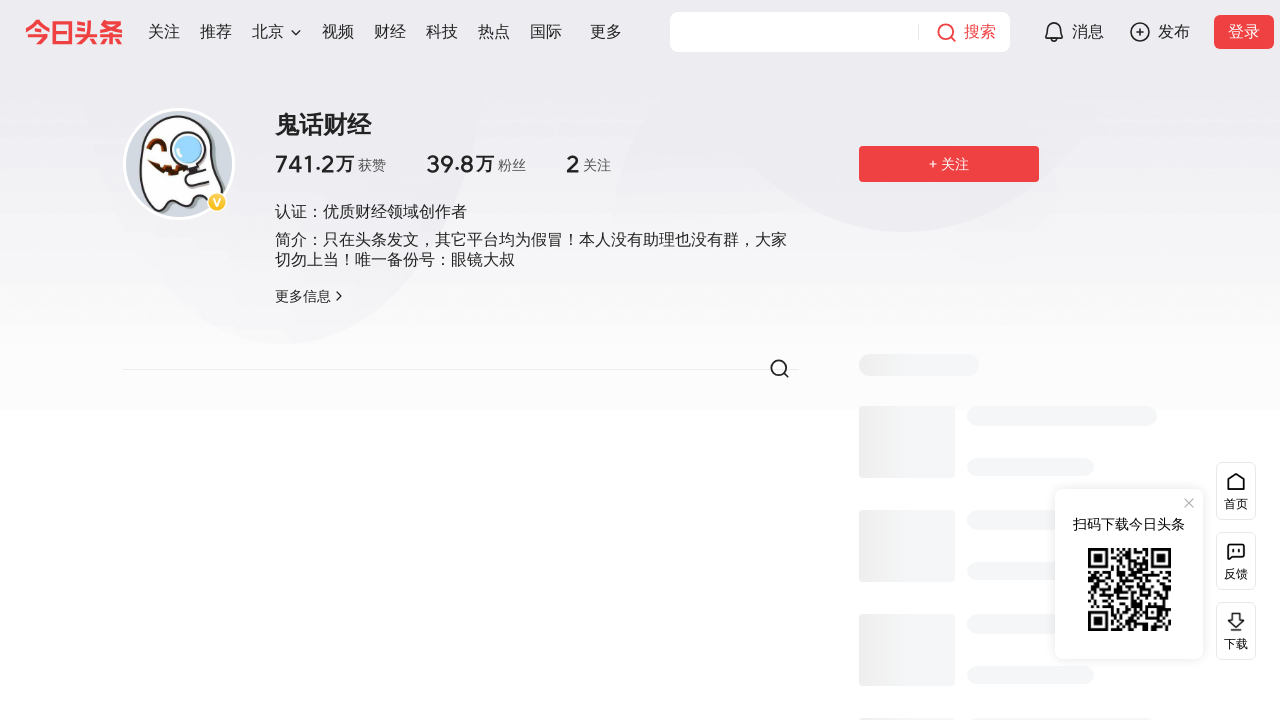

Scrolled to bottom of page (iteration 1)
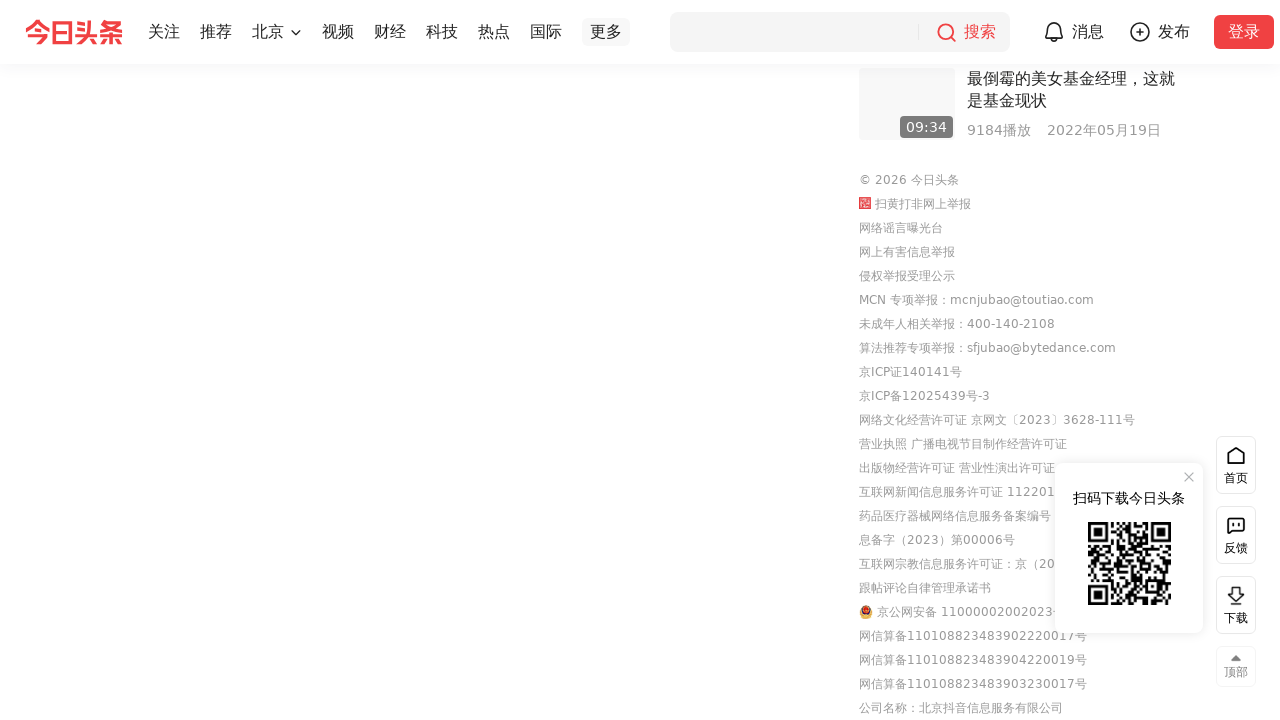

Waited 3 seconds for new content to load
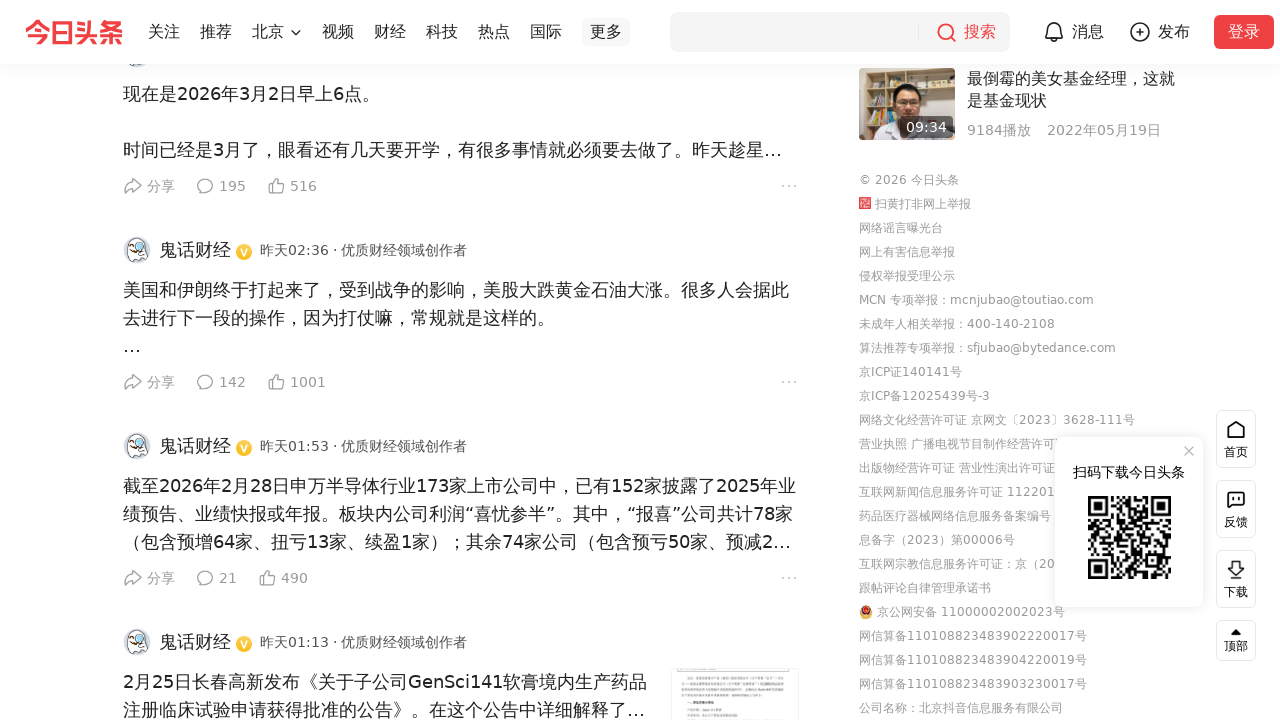

Retrieved new page height after scrolling
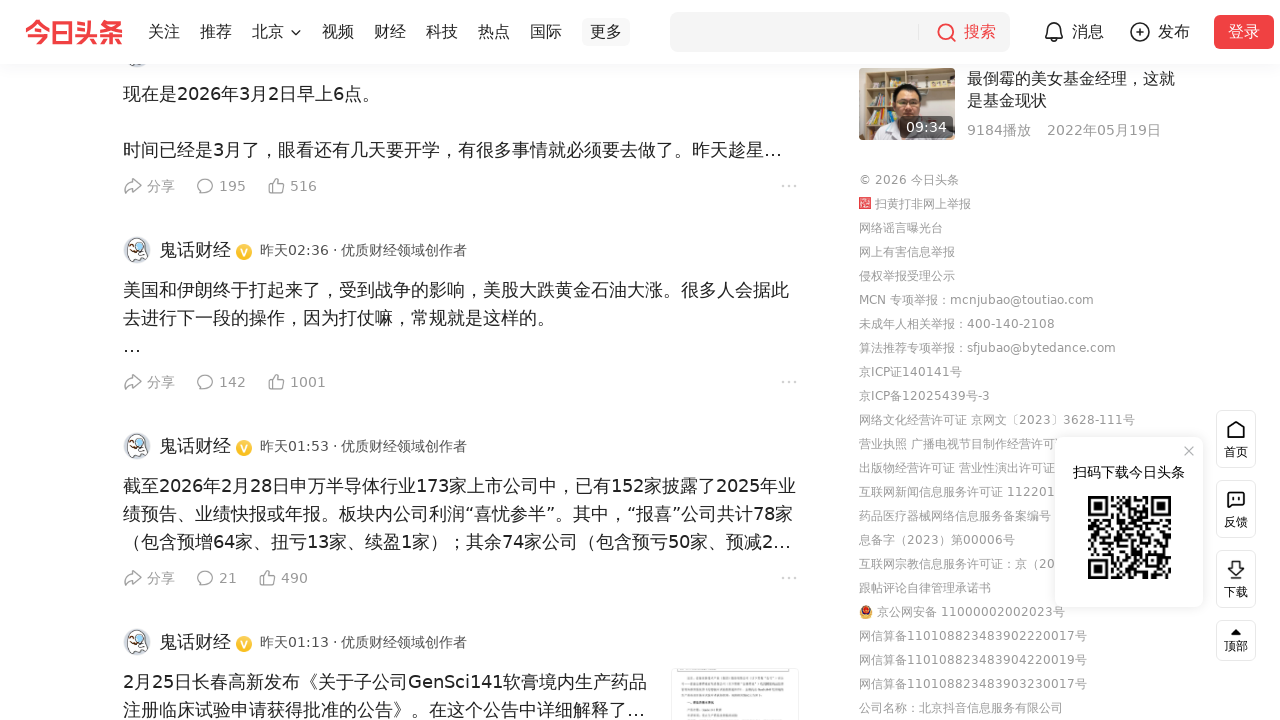

Scrolled to bottom of page (iteration 2)
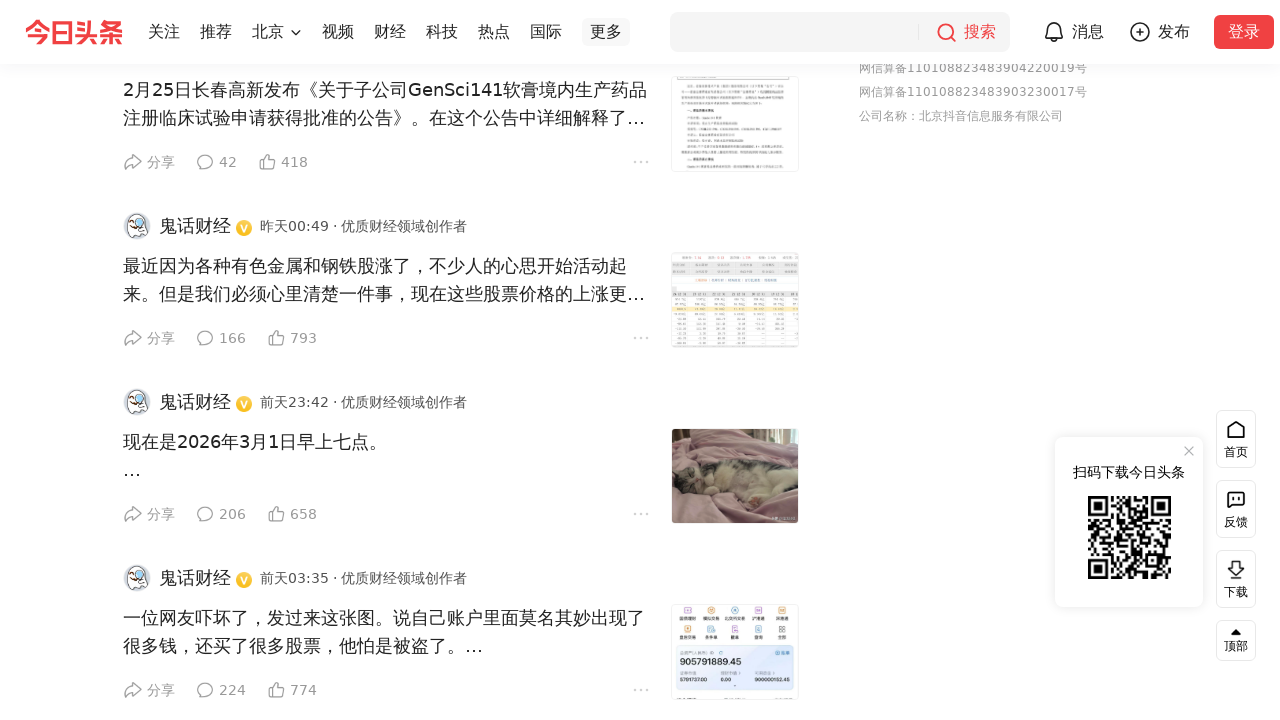

Waited 3 seconds for new content to load
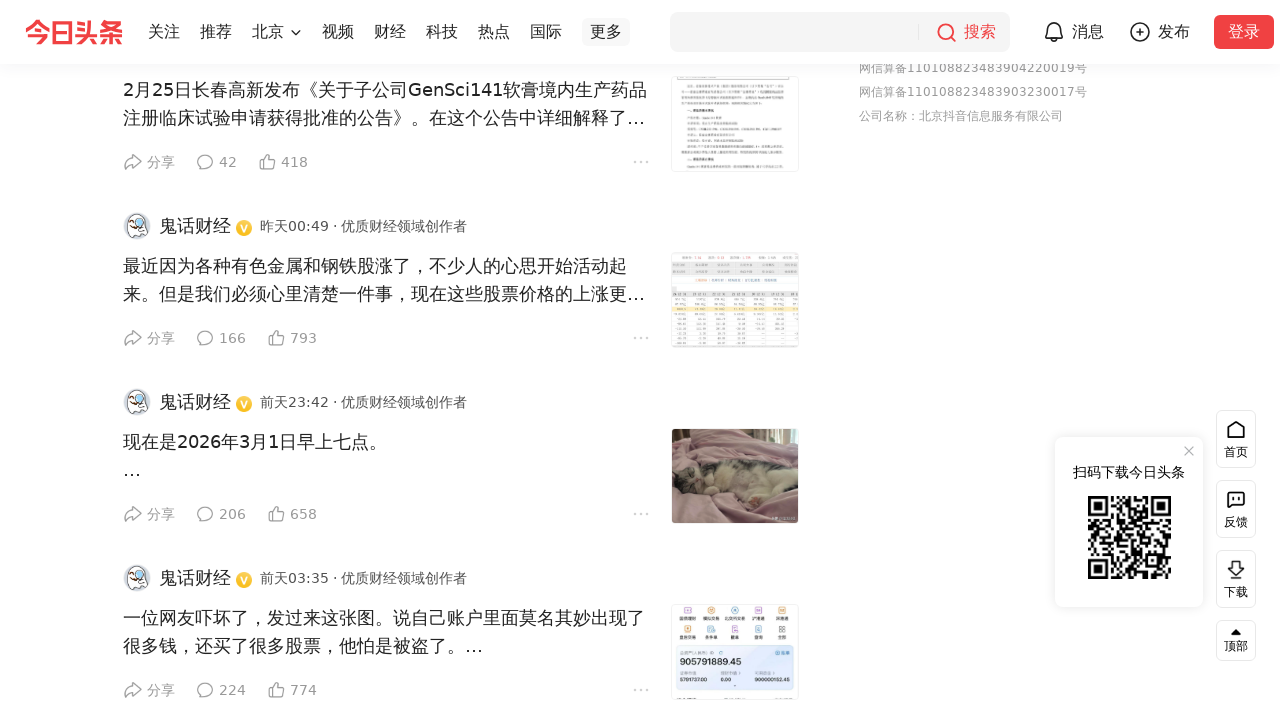

Retrieved new page height after scrolling
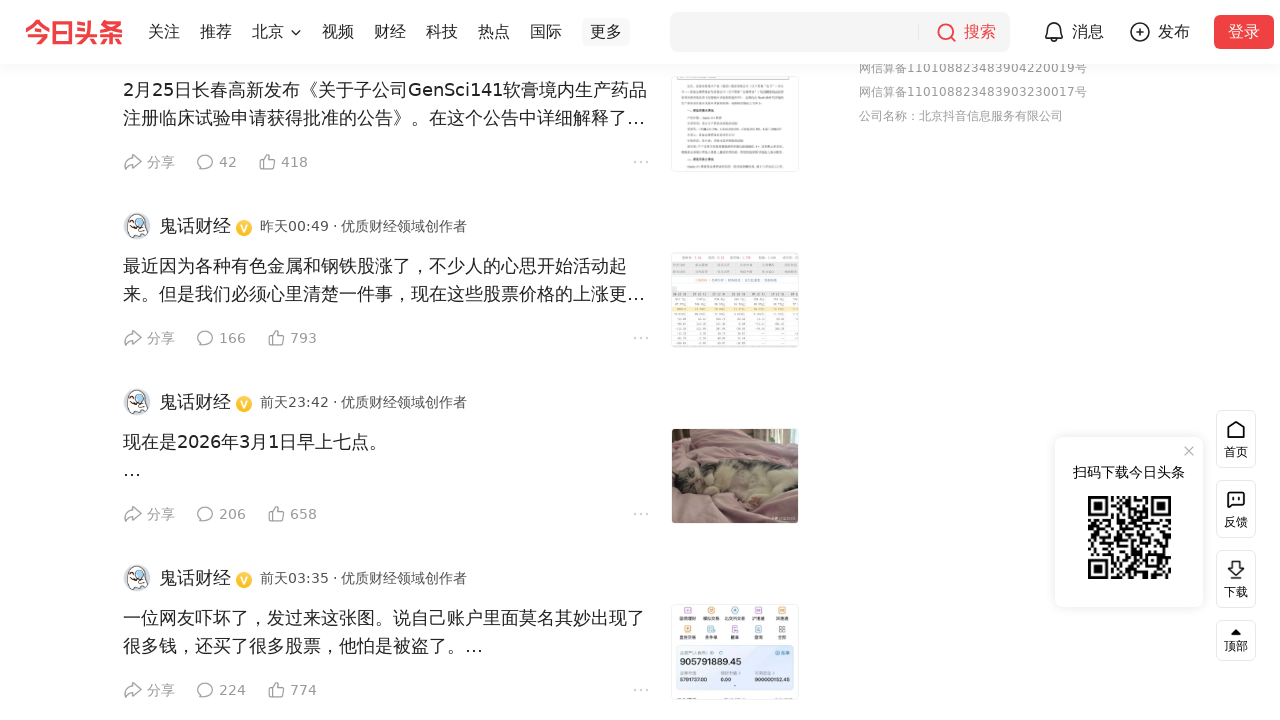

Scrolled to bottom of page (iteration 3)
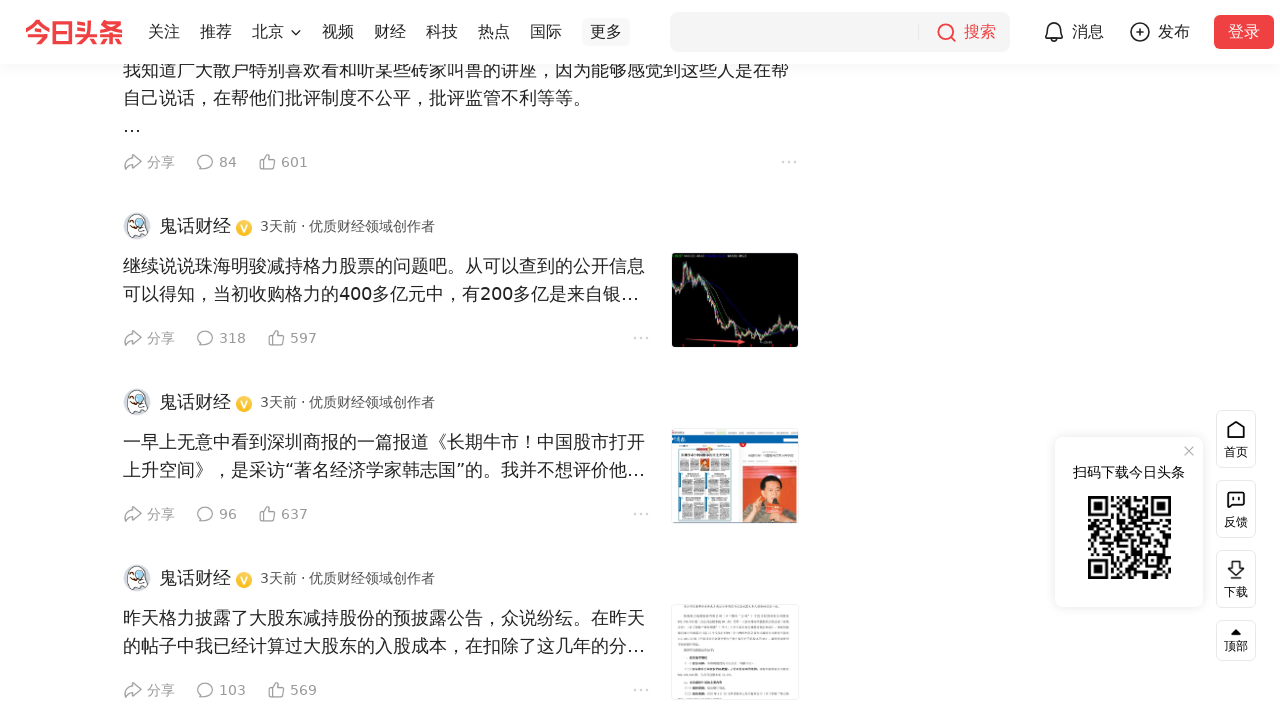

Waited 3 seconds for new content to load
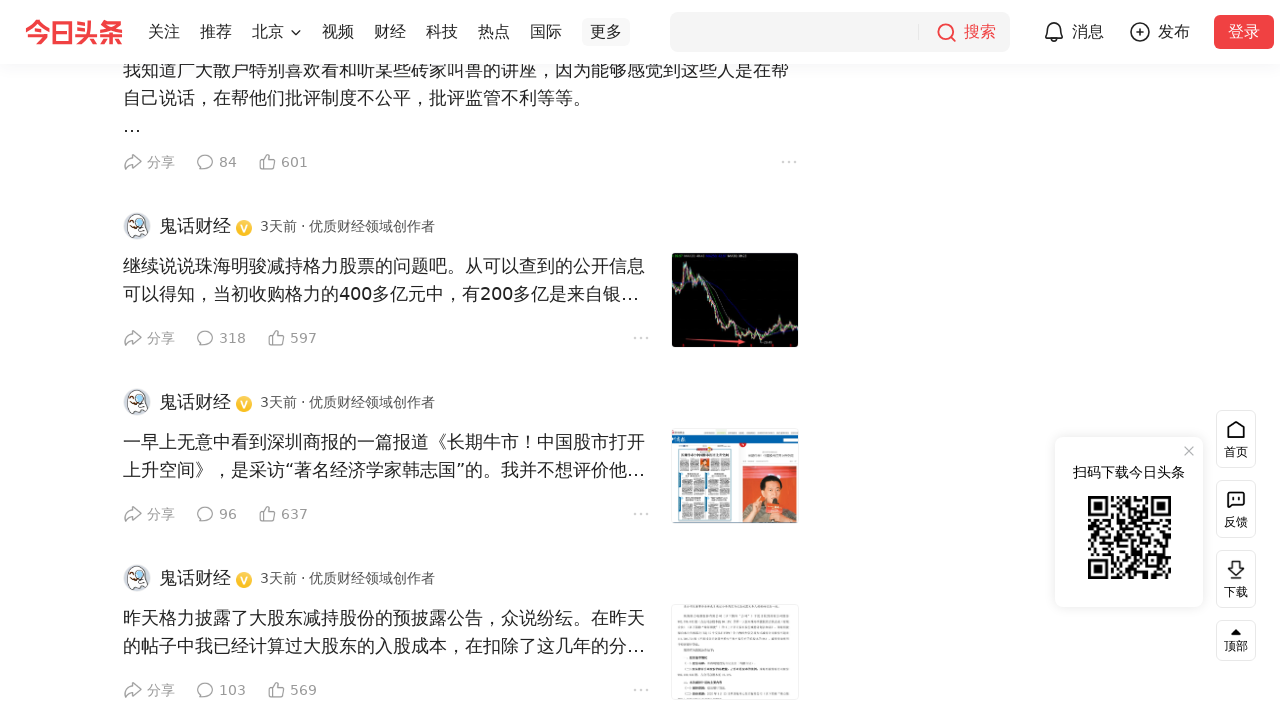

Retrieved new page height after scrolling
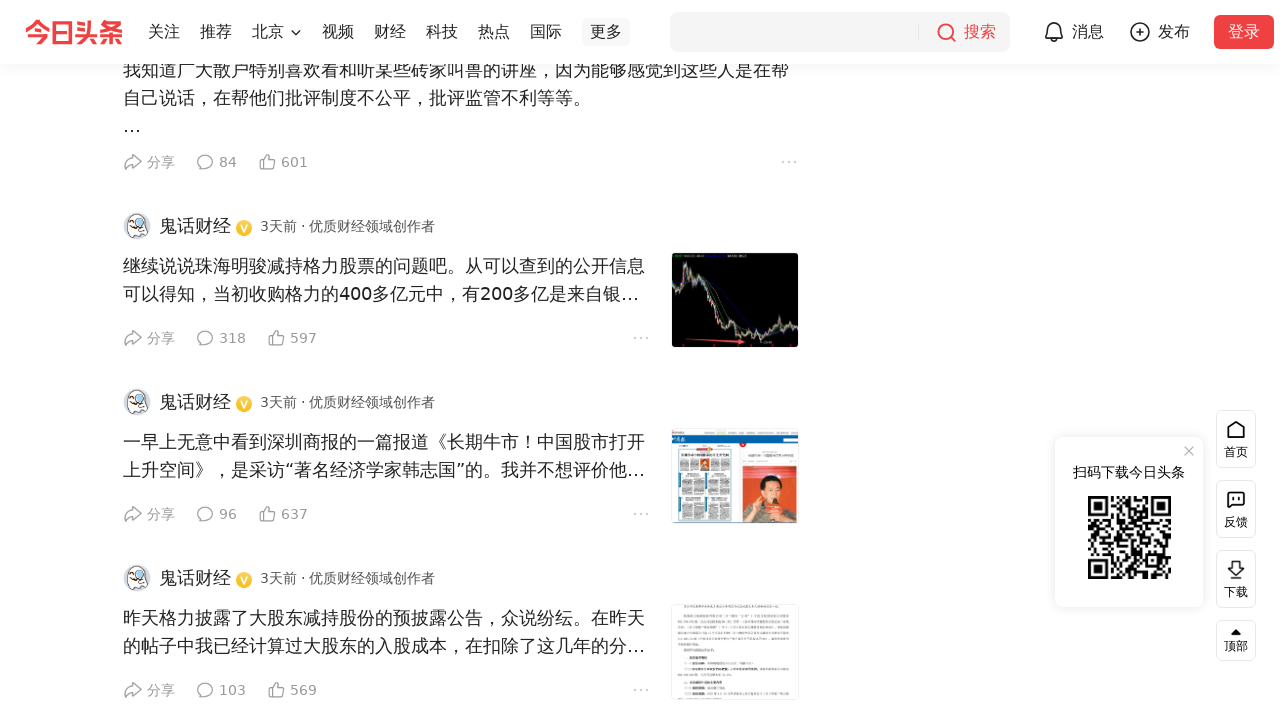

Scrolled to bottom of page (iteration 4)
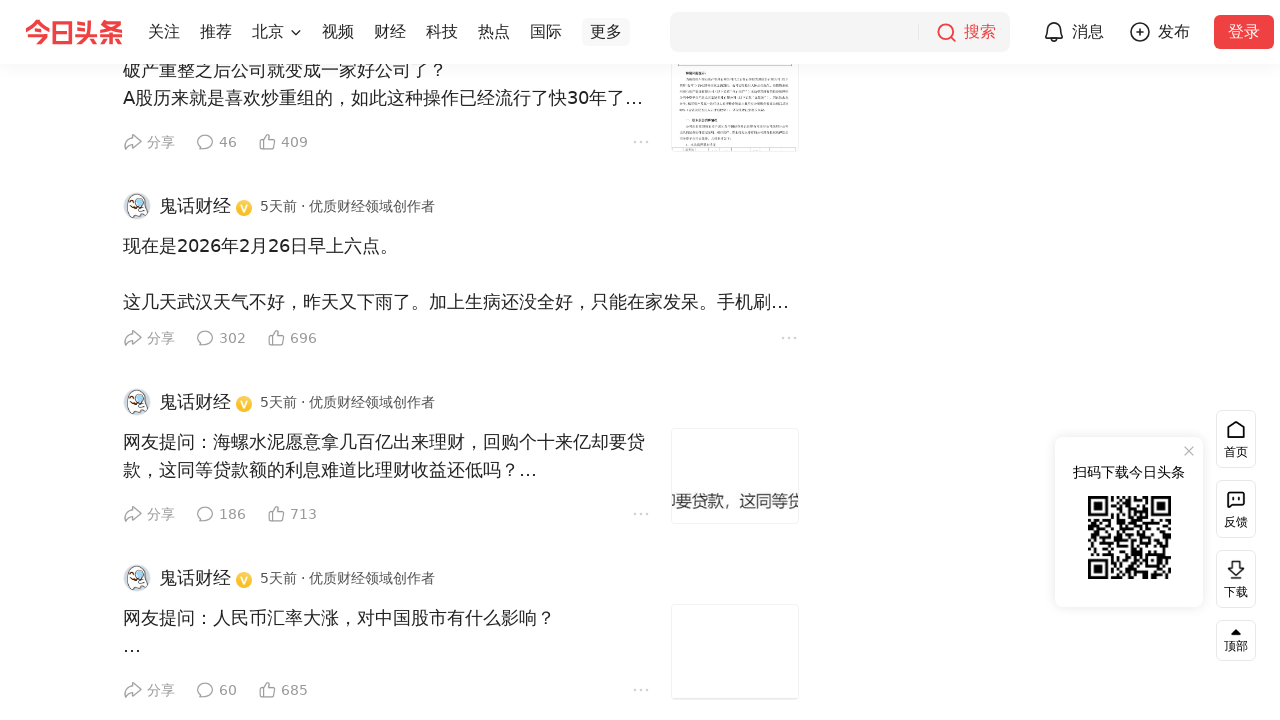

Waited 3 seconds for new content to load
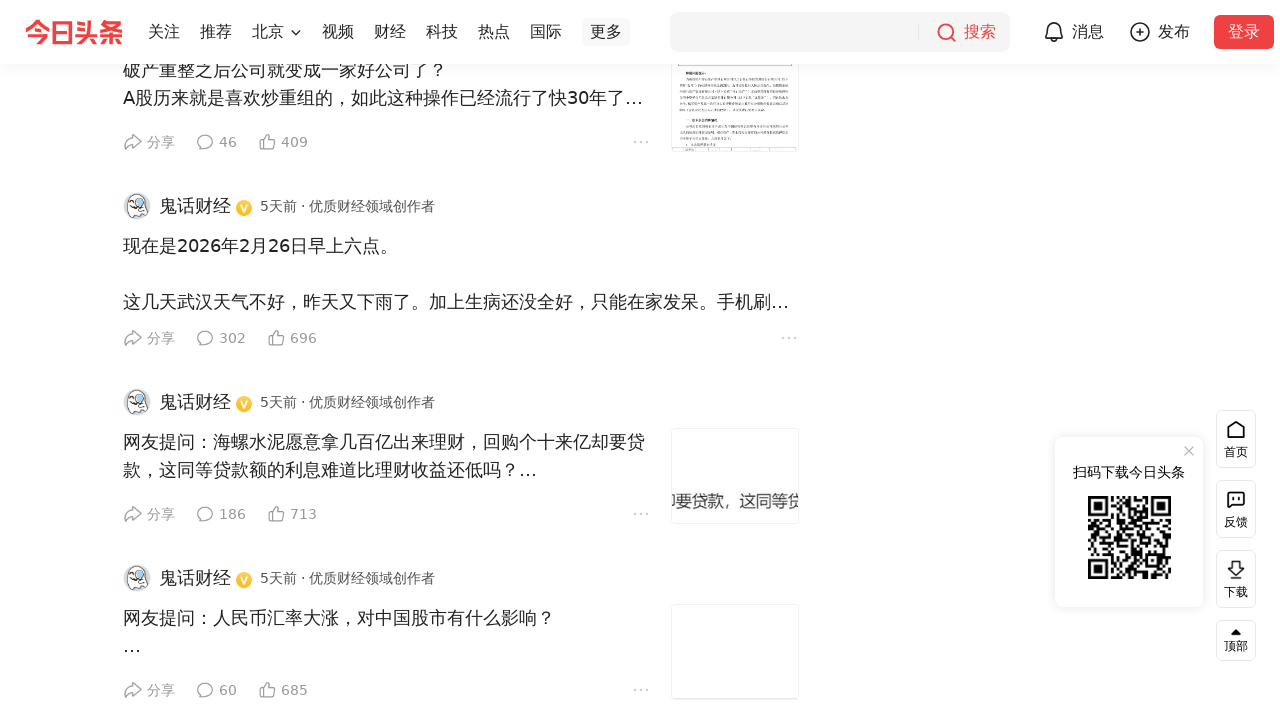

Retrieved new page height after scrolling
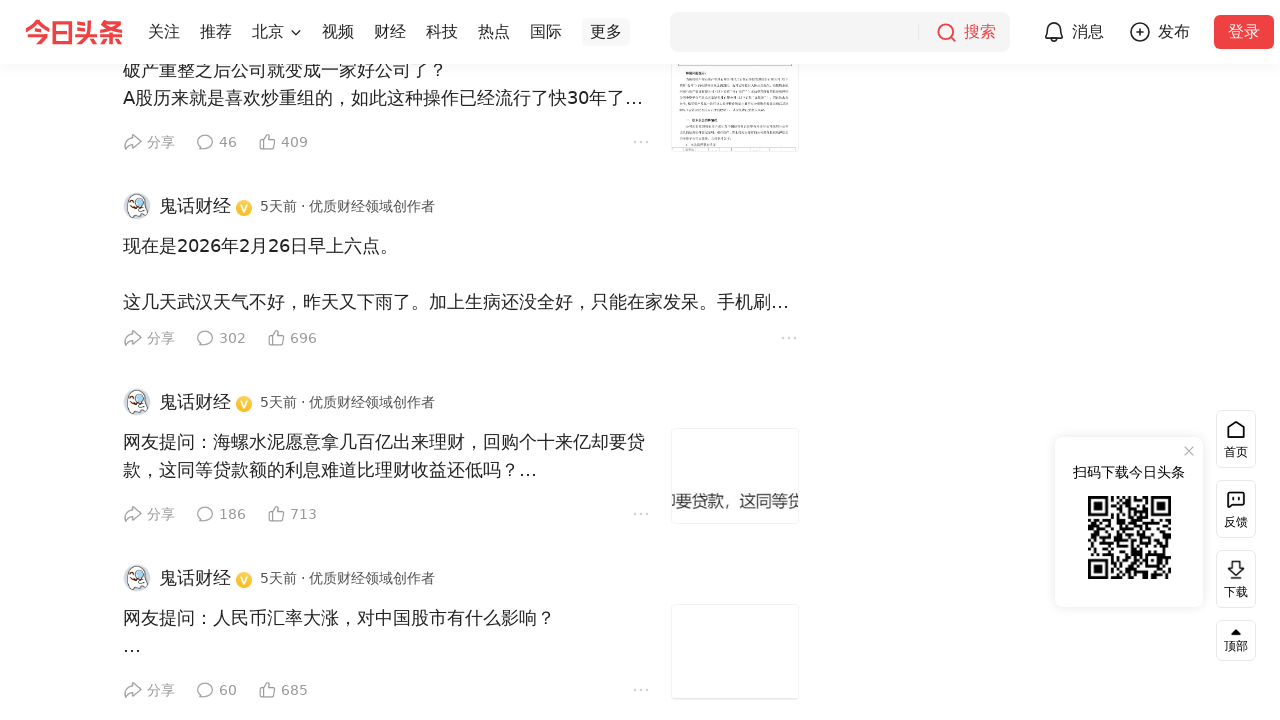

Scrolled to bottom of page (iteration 5)
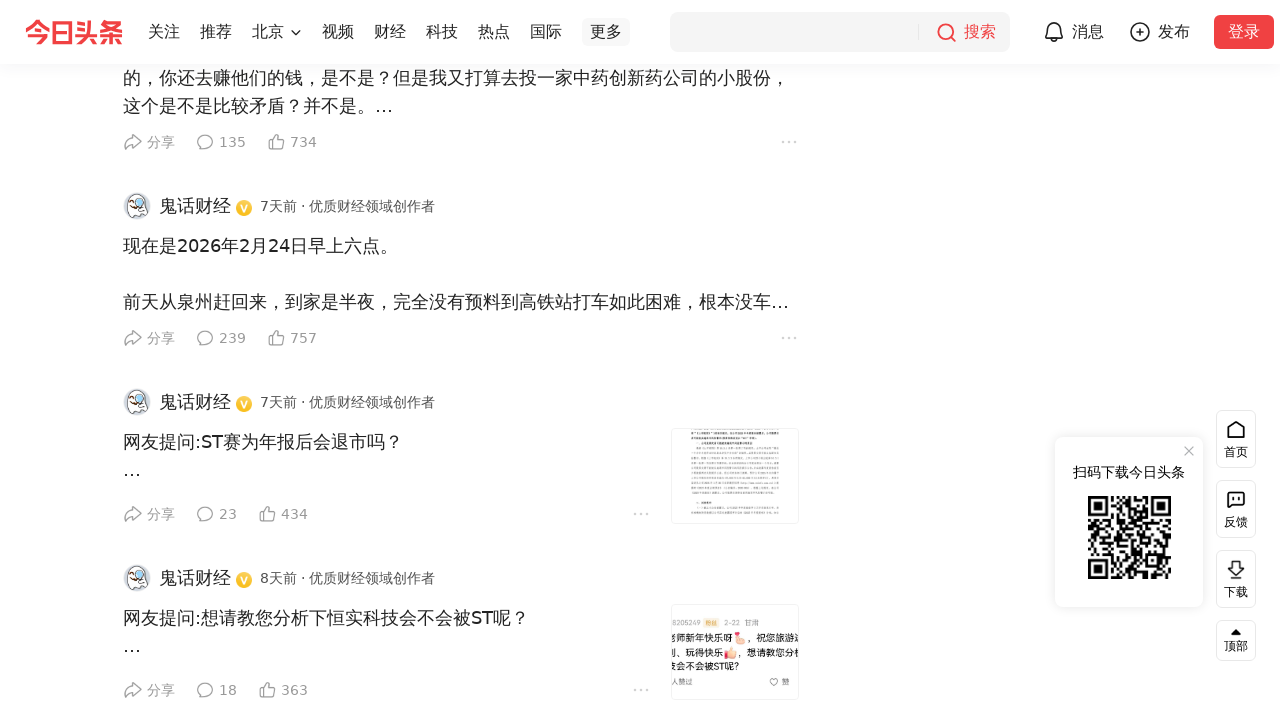

Waited 3 seconds for new content to load
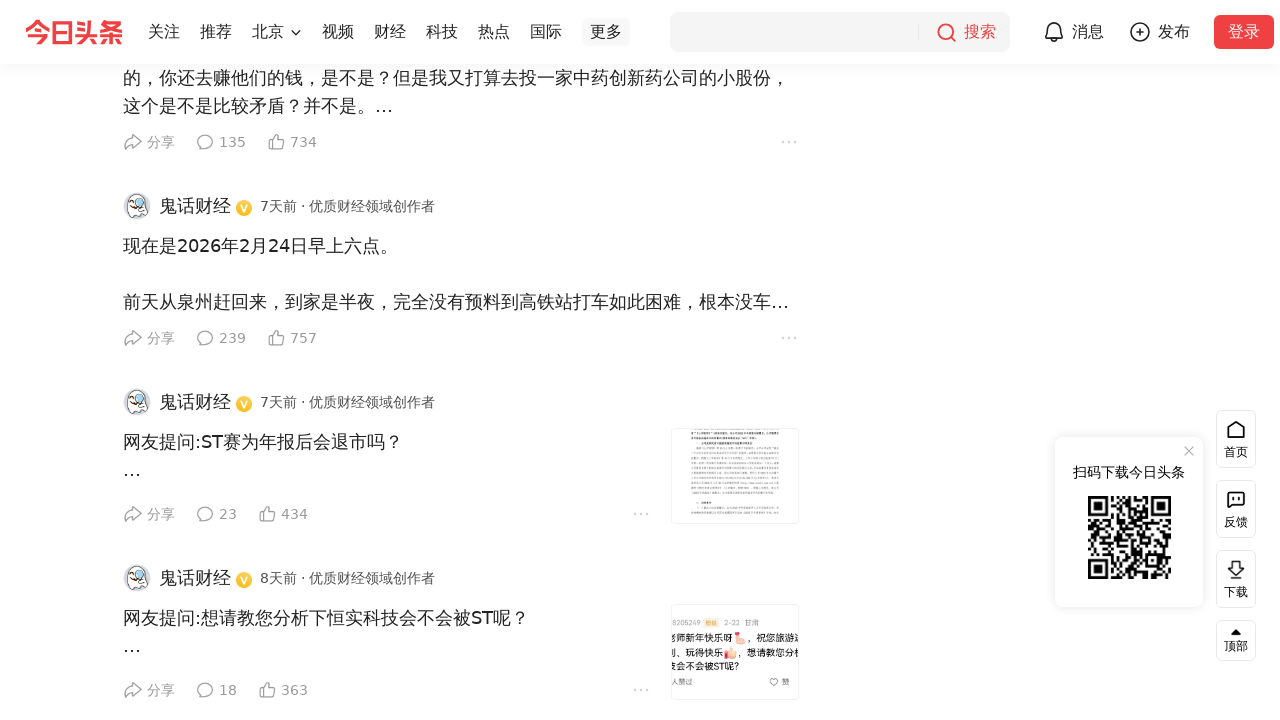

Retrieved new page height after scrolling
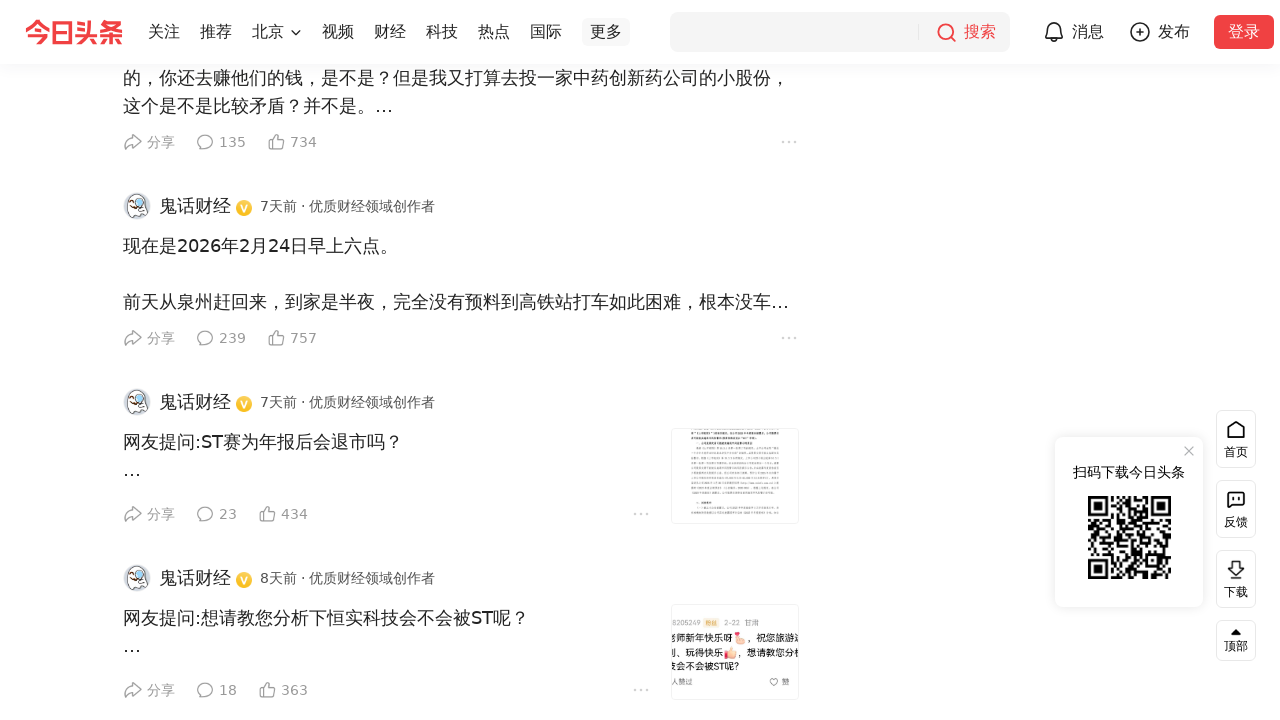

Scrolled to bottom of page (iteration 6)
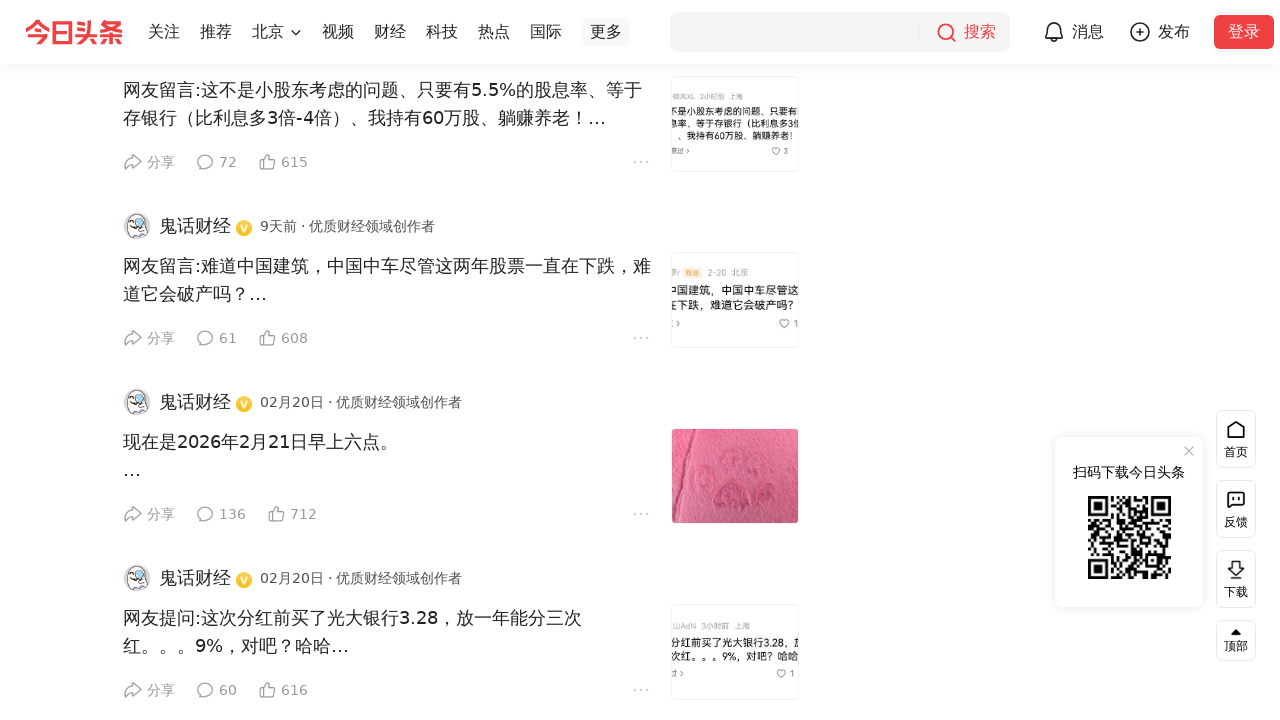

Waited 3 seconds for new content to load
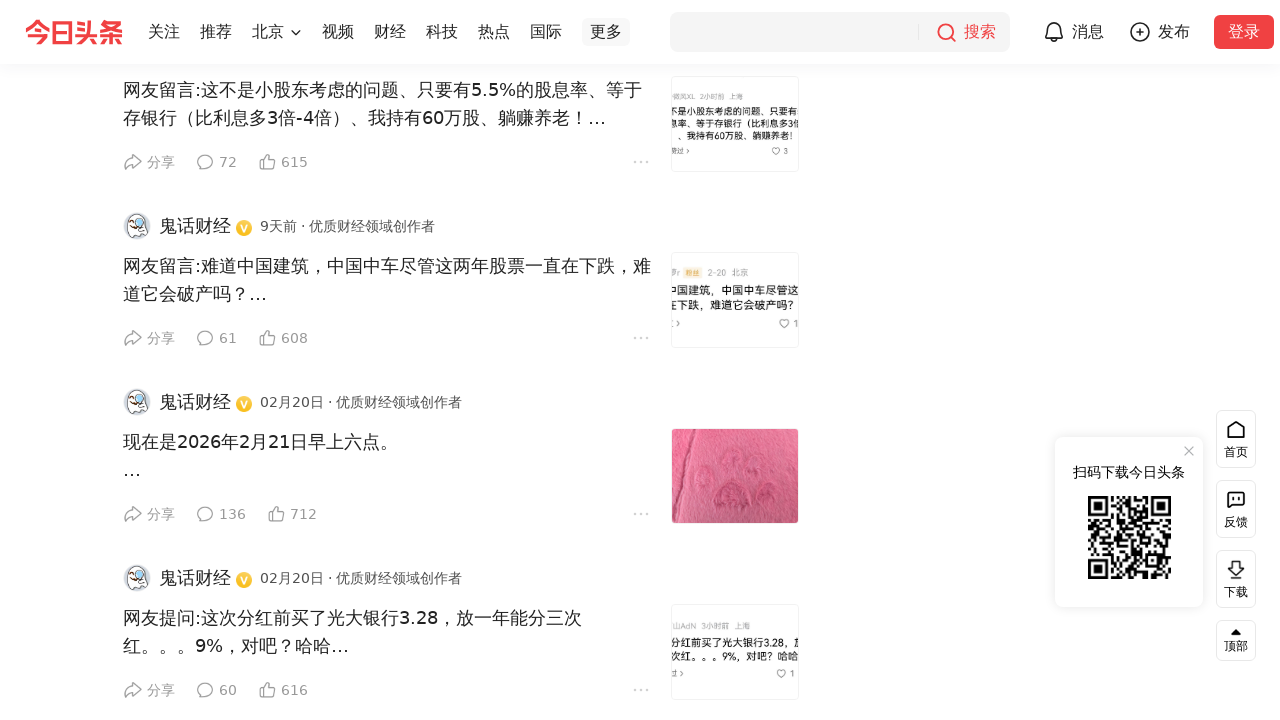

Retrieved new page height after scrolling
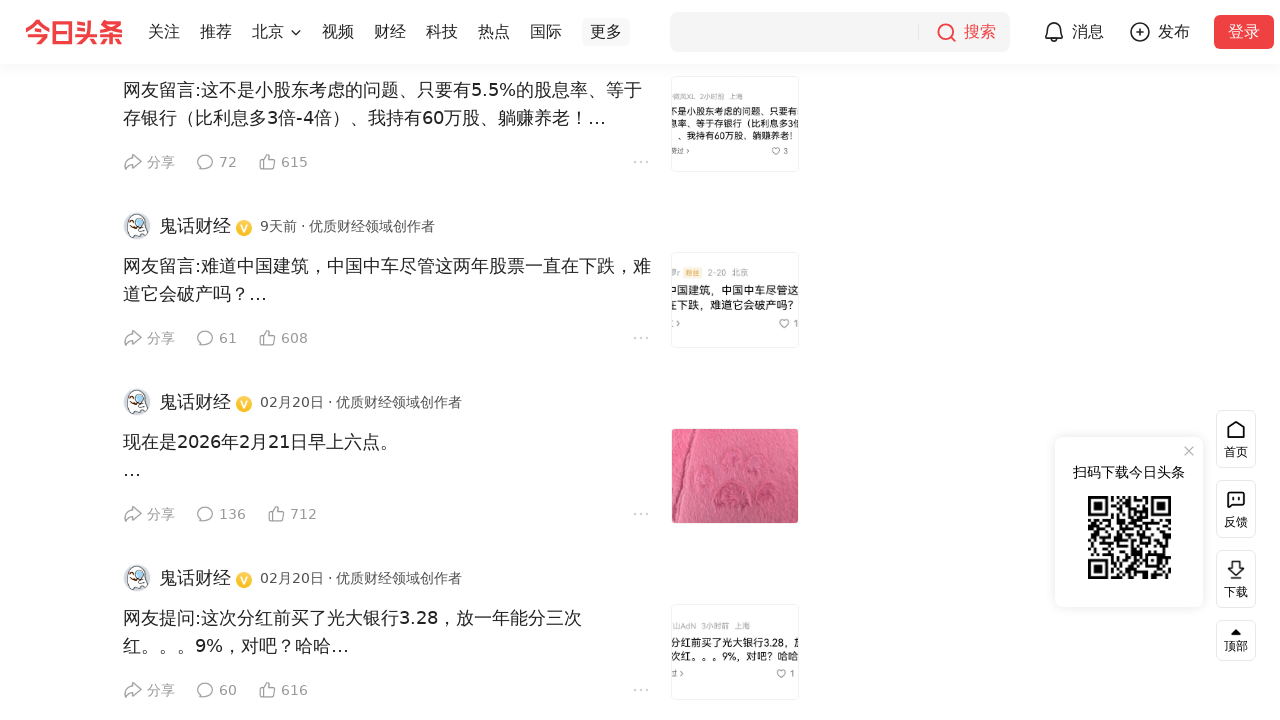

Scrolled to bottom of page (iteration 7)
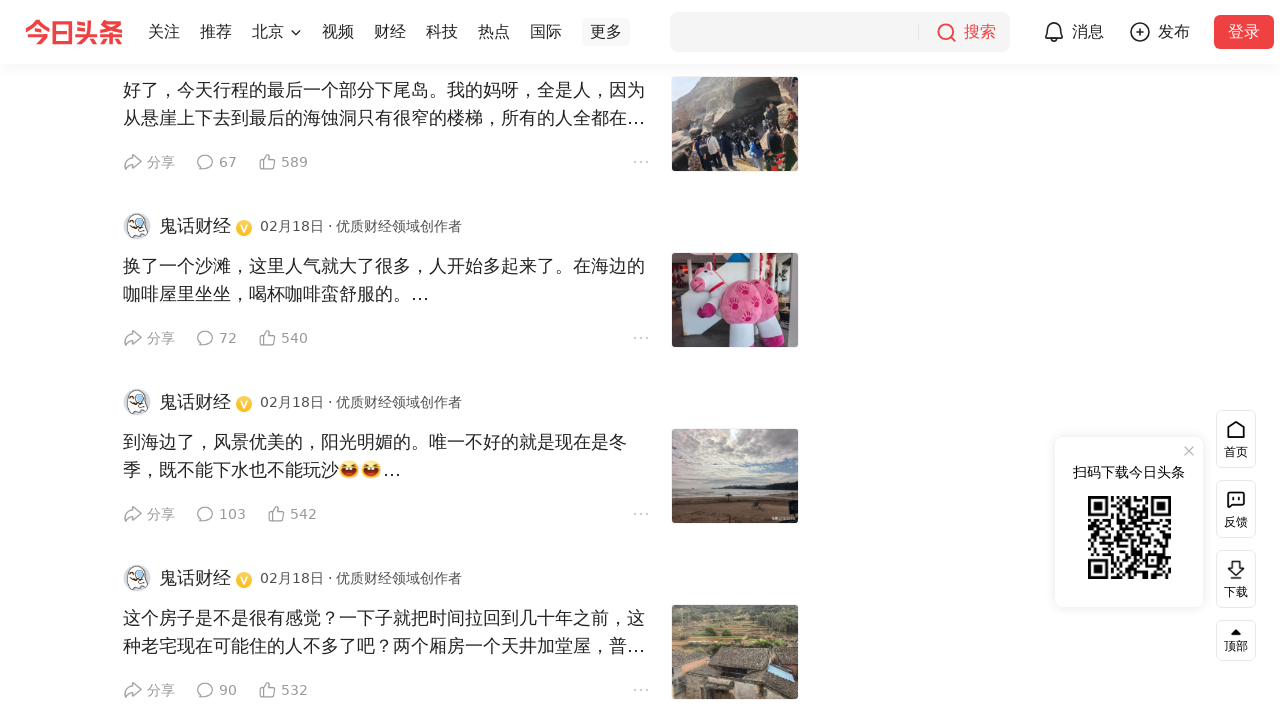

Waited 3 seconds for new content to load
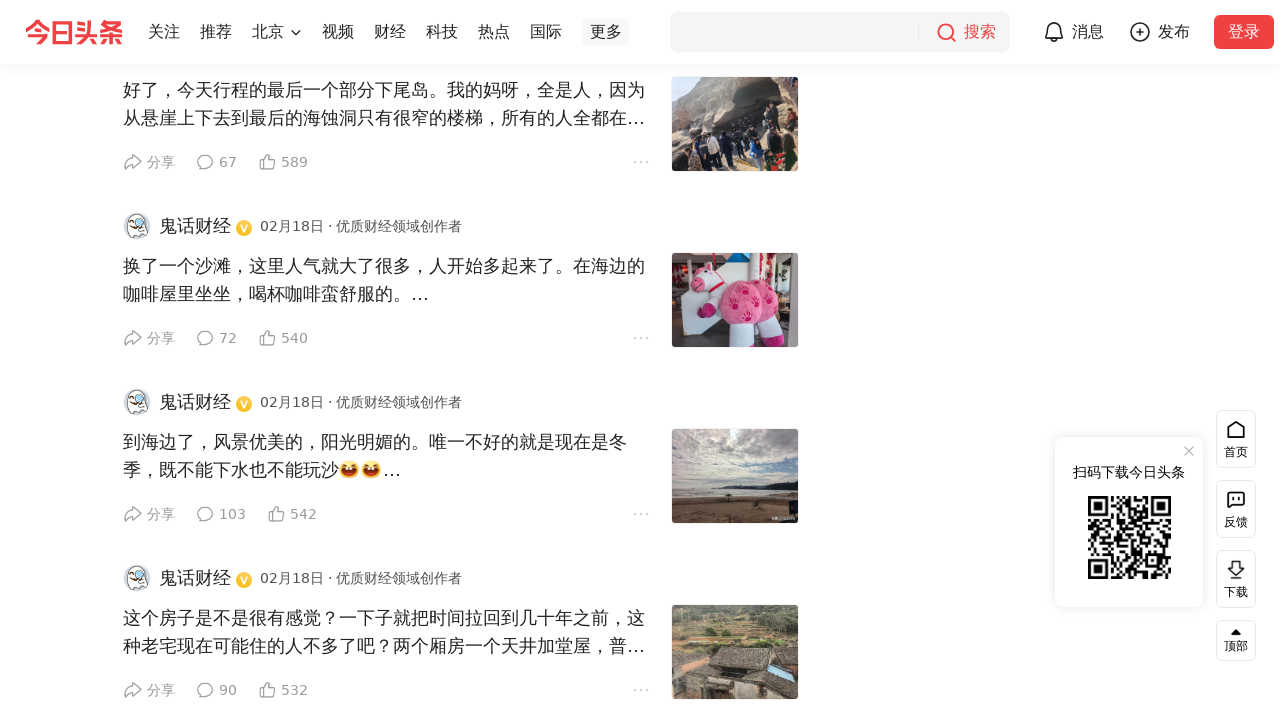

Retrieved new page height after scrolling
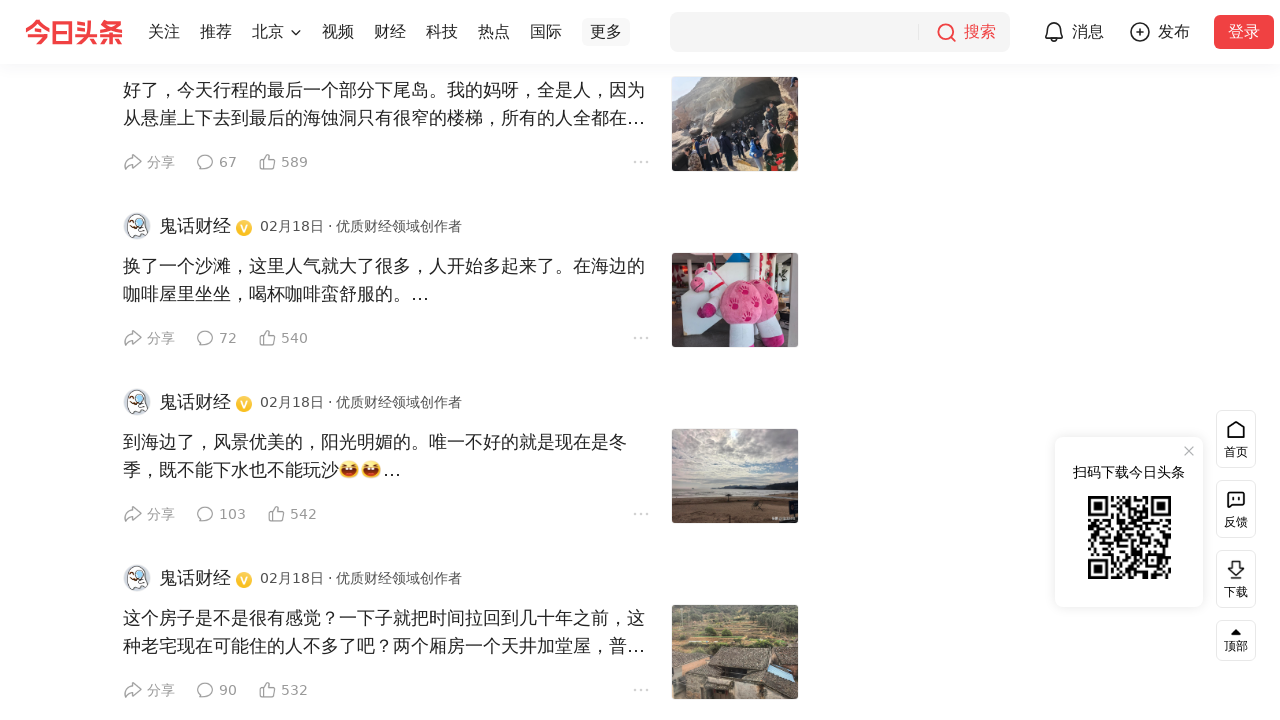

Scrolled to bottom of page (iteration 8)
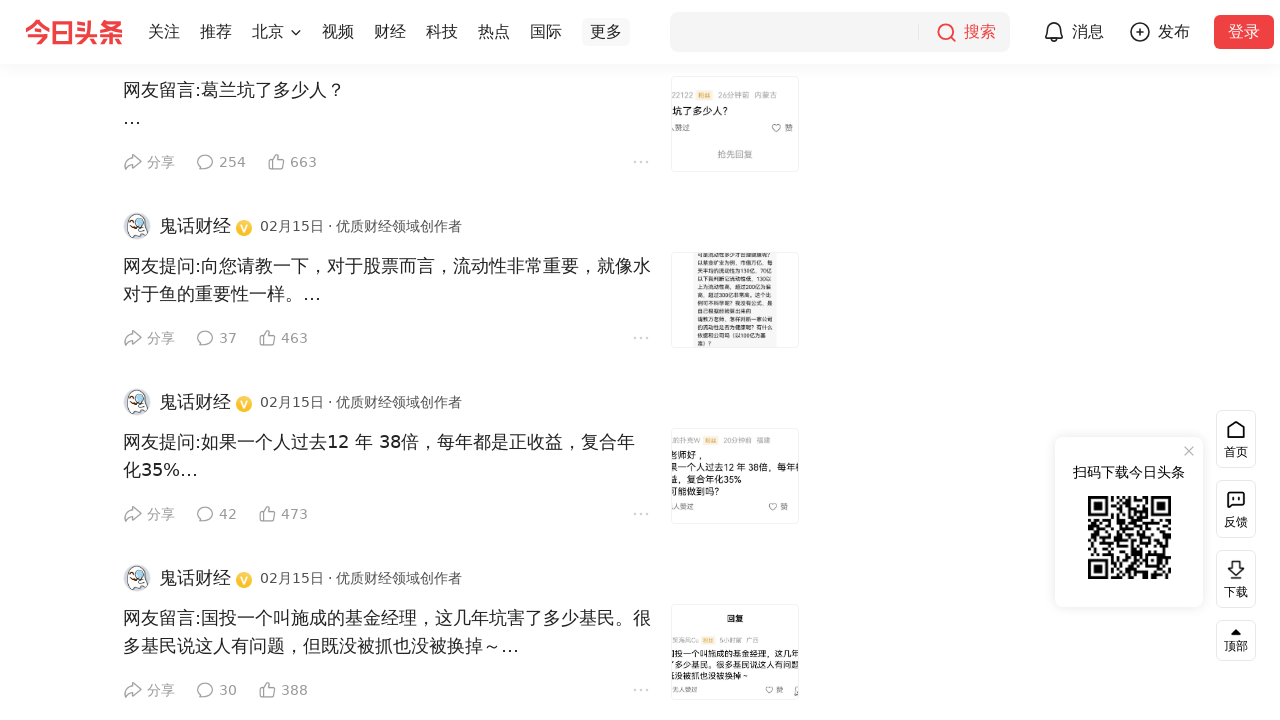

Waited 3 seconds for new content to load
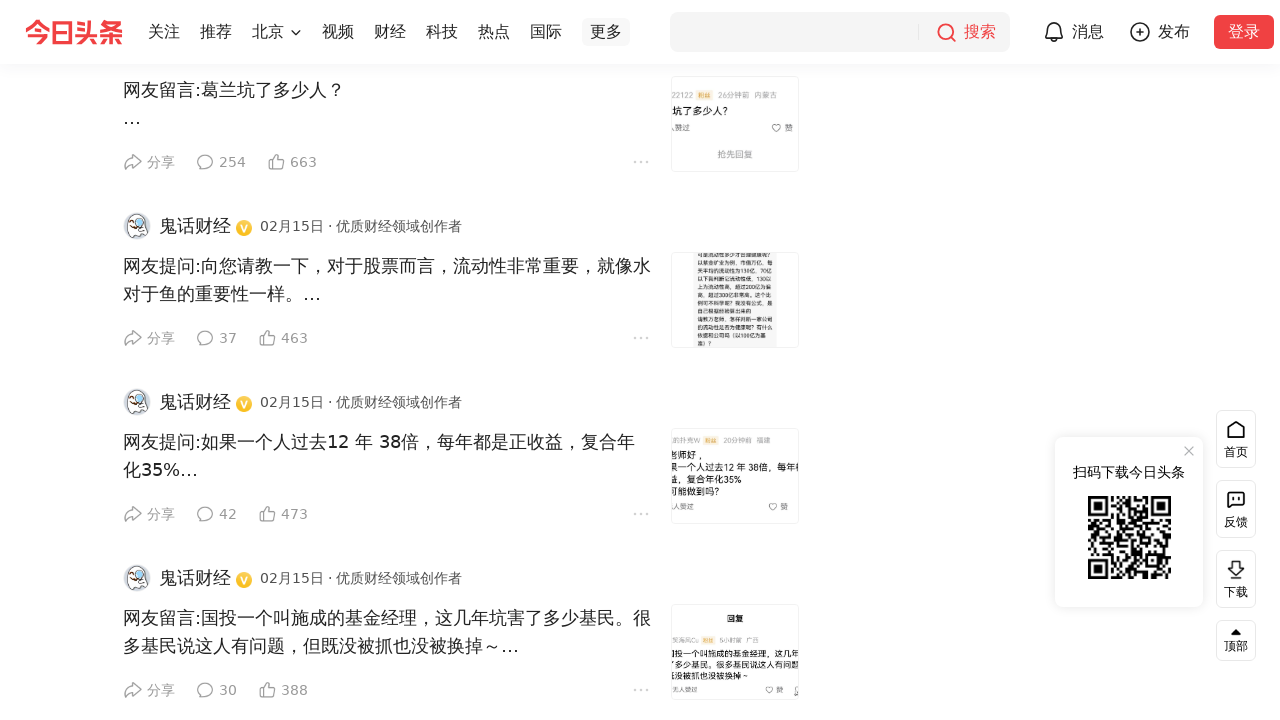

Retrieved new page height after scrolling
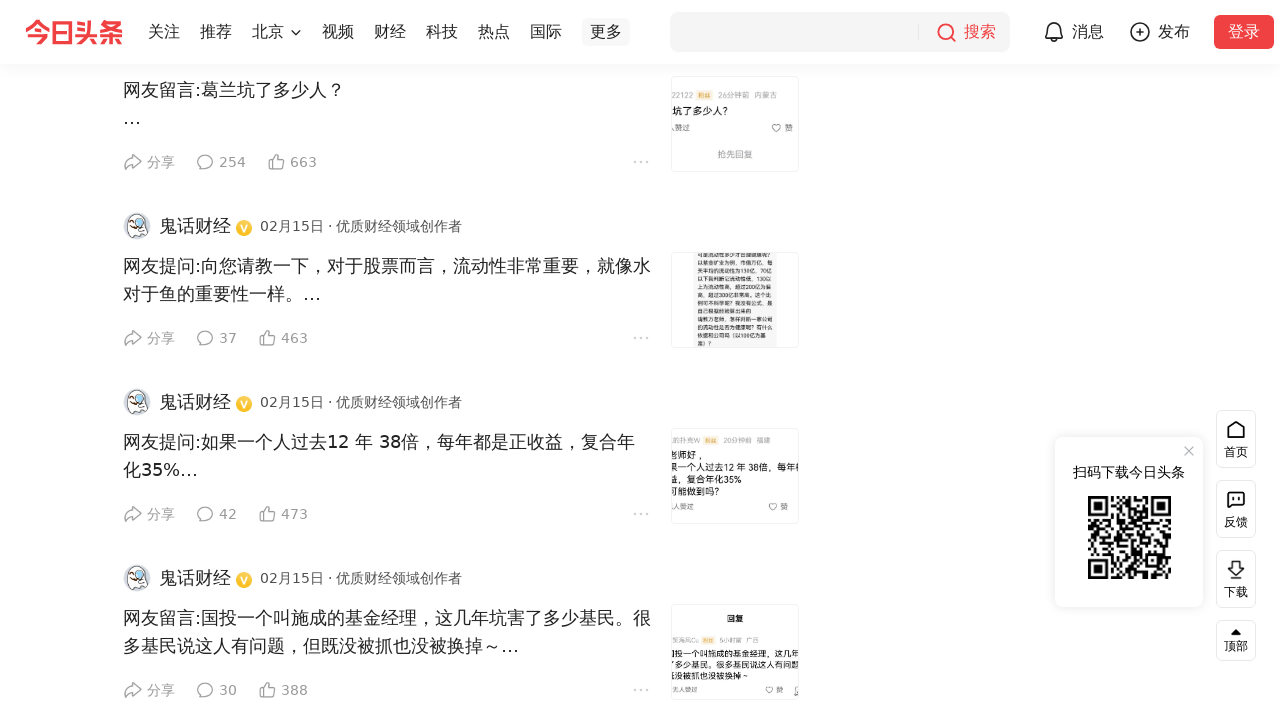

Scrolled to bottom of page (iteration 9)
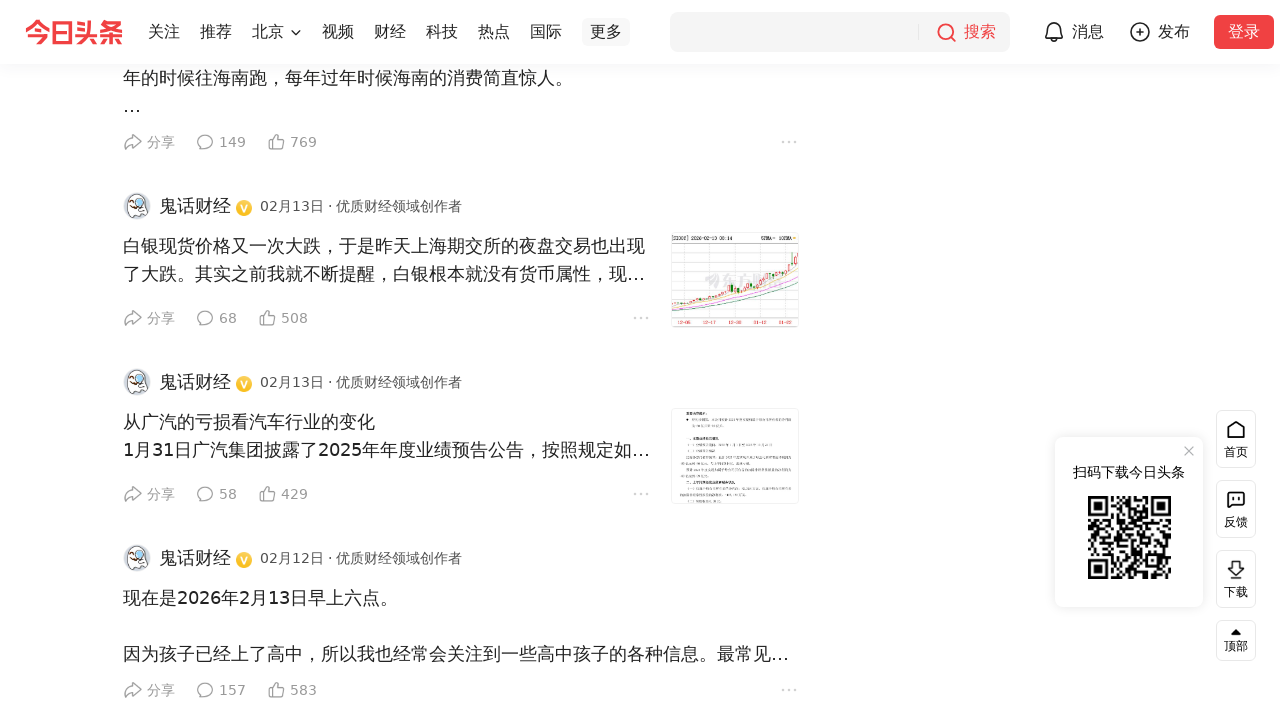

Waited 3 seconds for new content to load
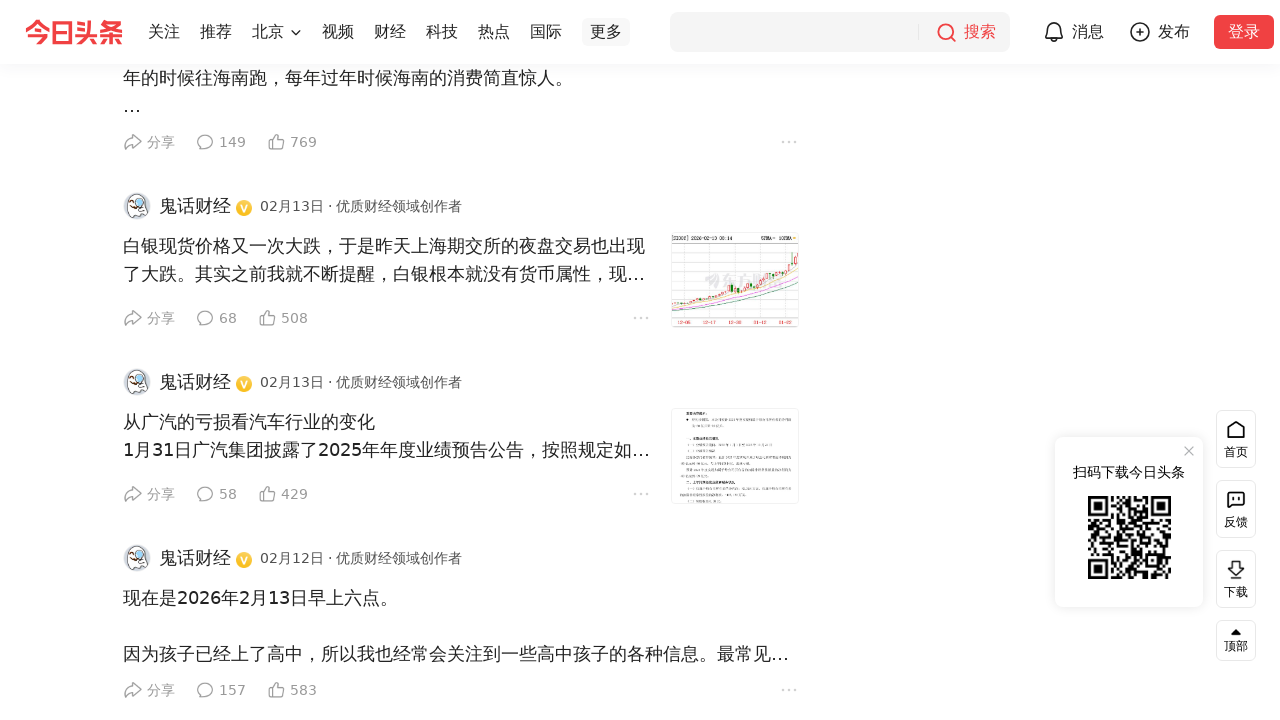

Retrieved new page height after scrolling
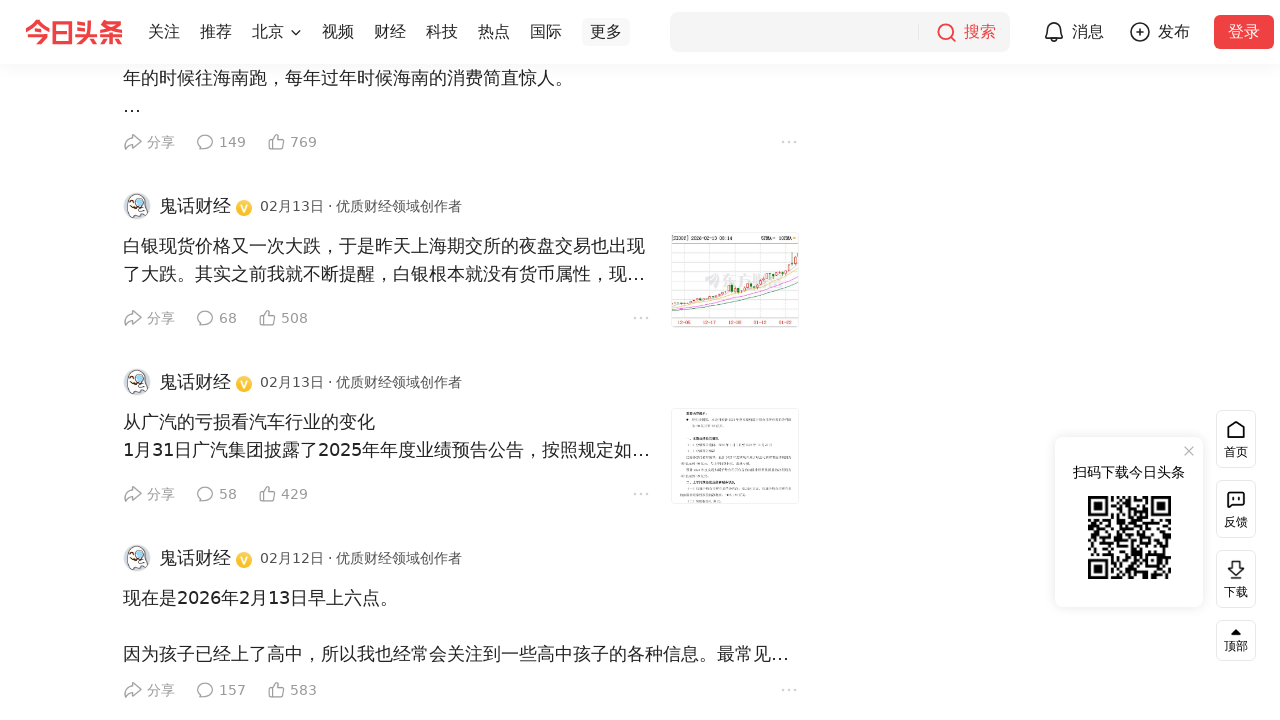

Scrolled to bottom of page (iteration 10)
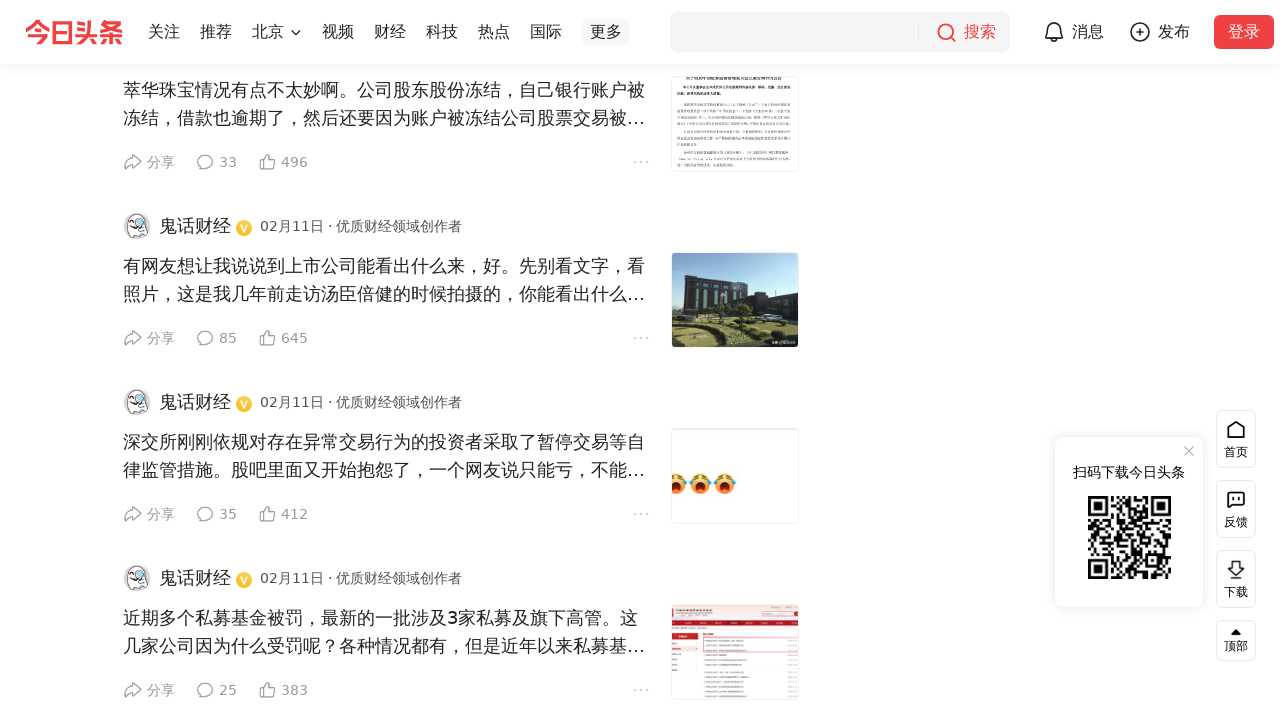

Waited 3 seconds for new content to load
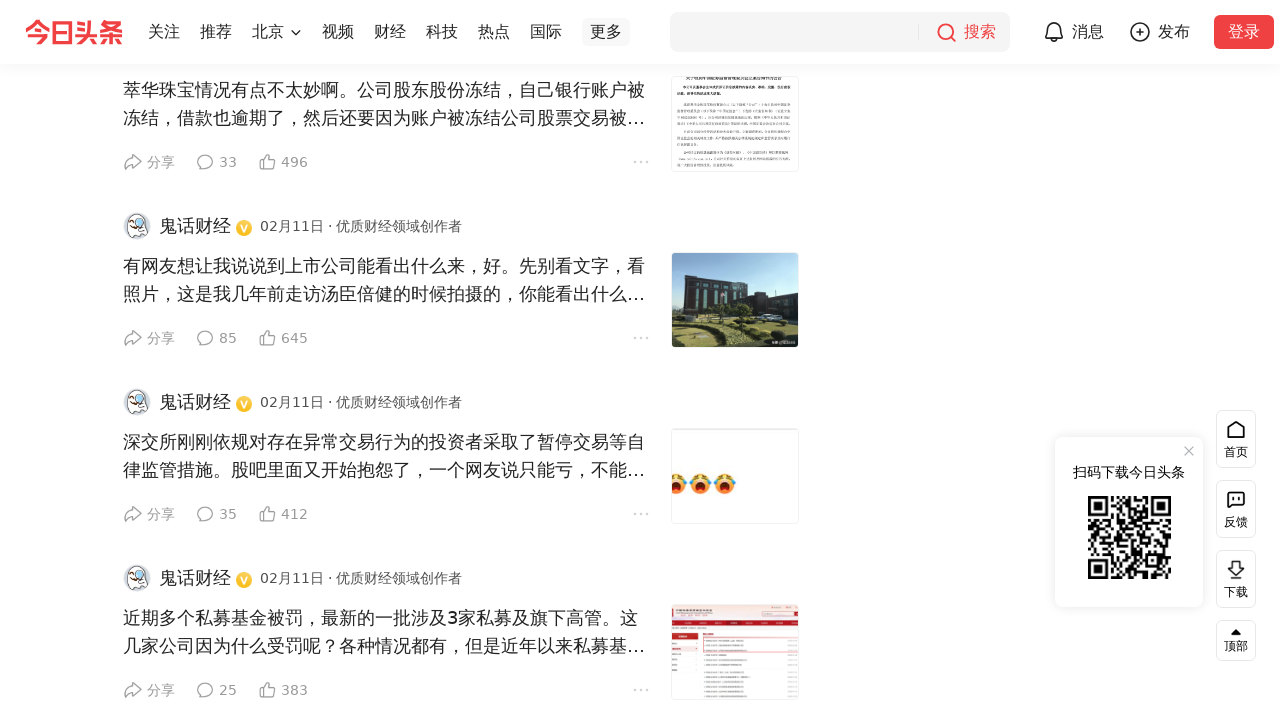

Retrieved new page height after scrolling
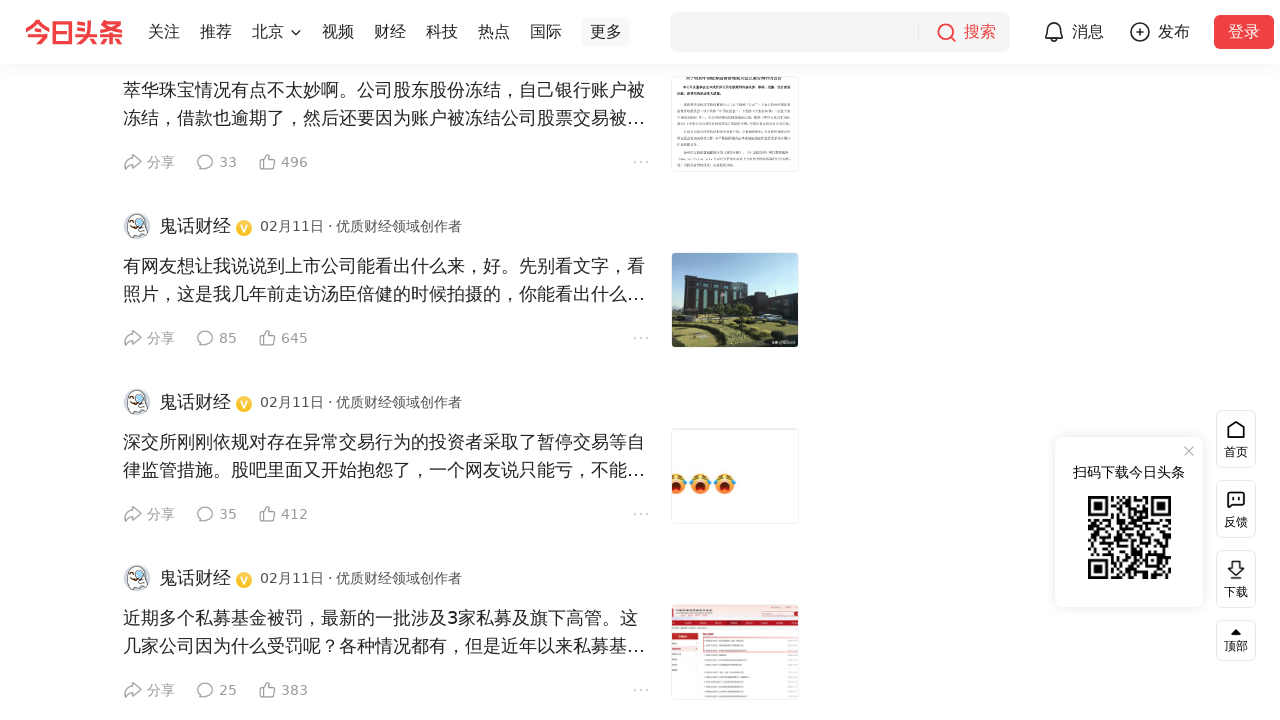

Scrolled to bottom of page (iteration 11)
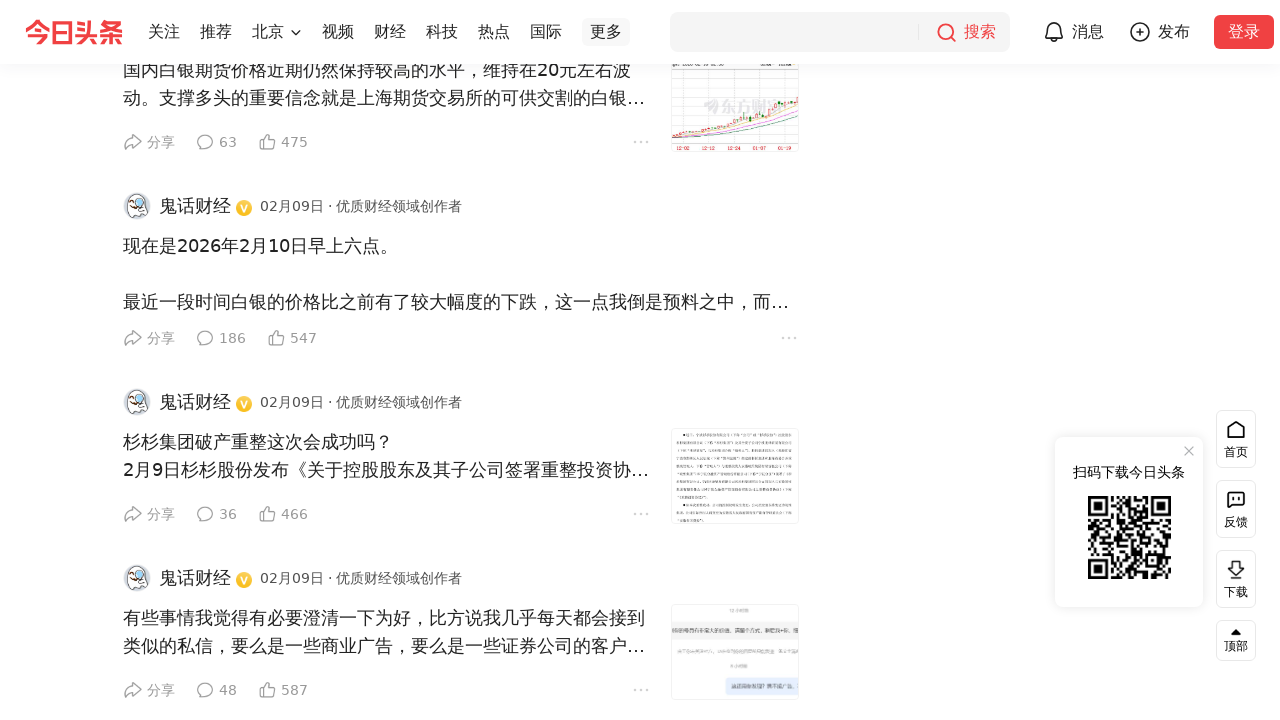

Waited 3 seconds for new content to load
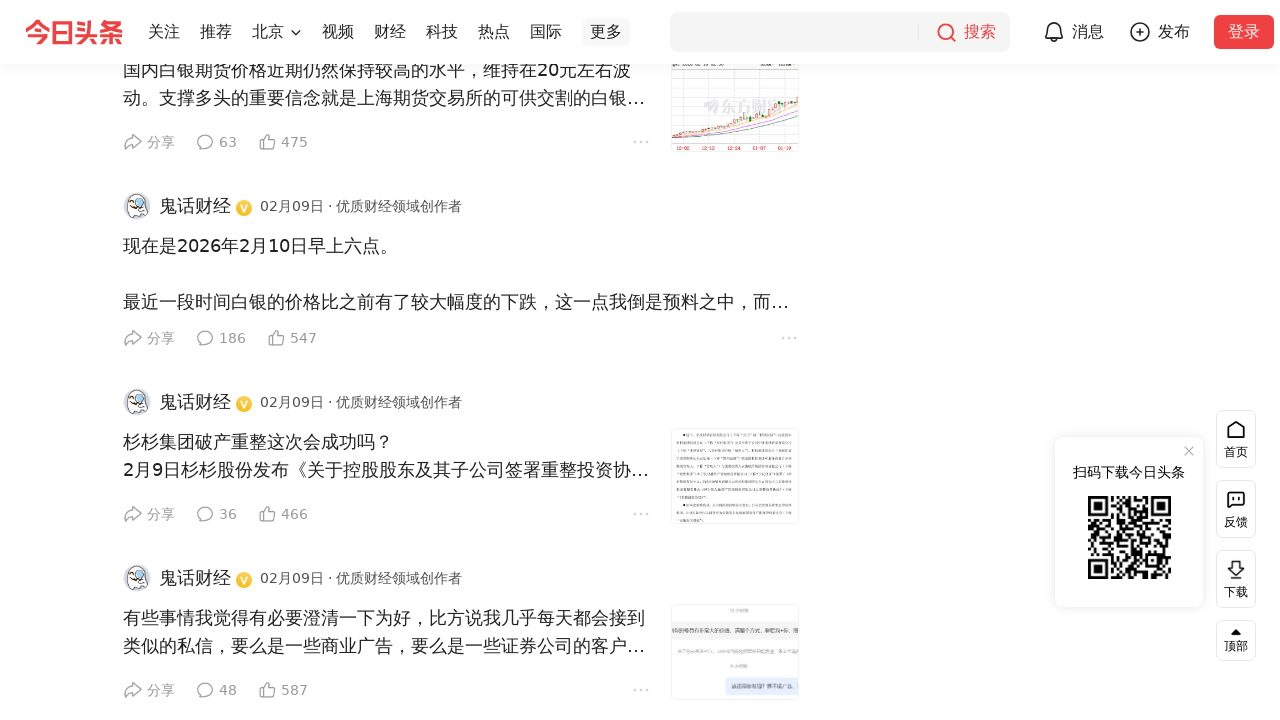

Retrieved new page height after scrolling
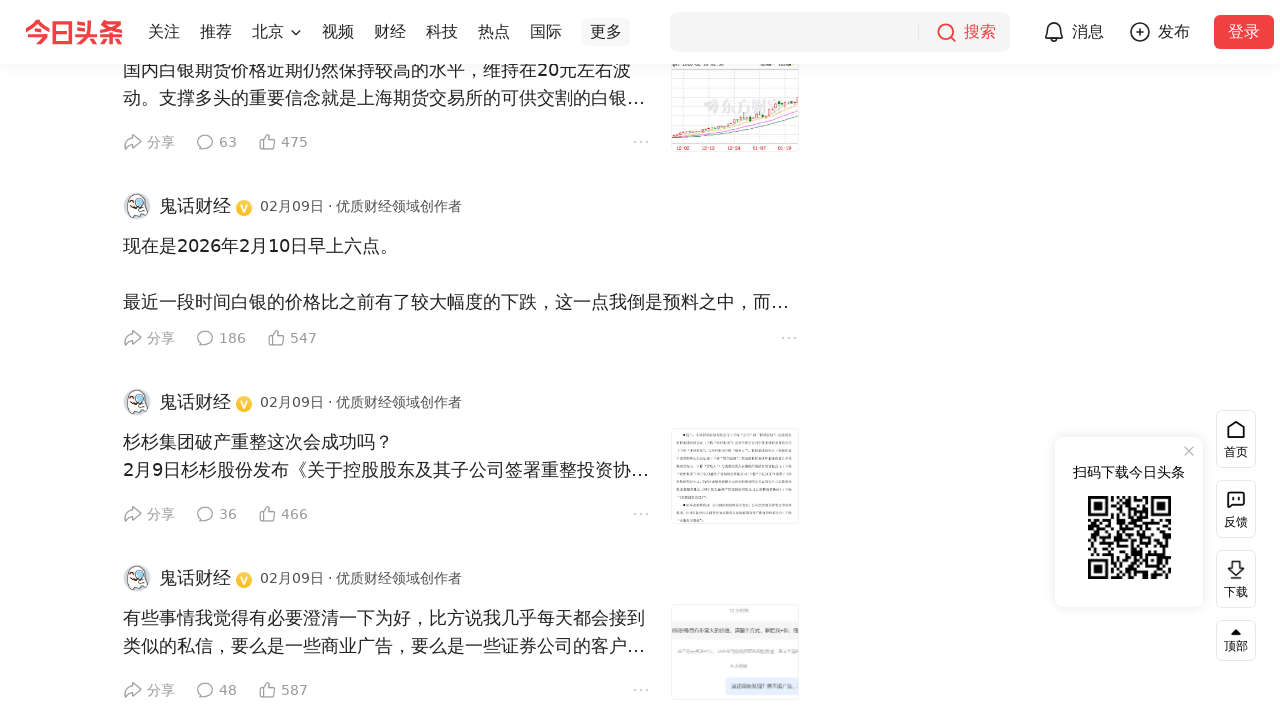

Scrolled to bottom of page (iteration 12)
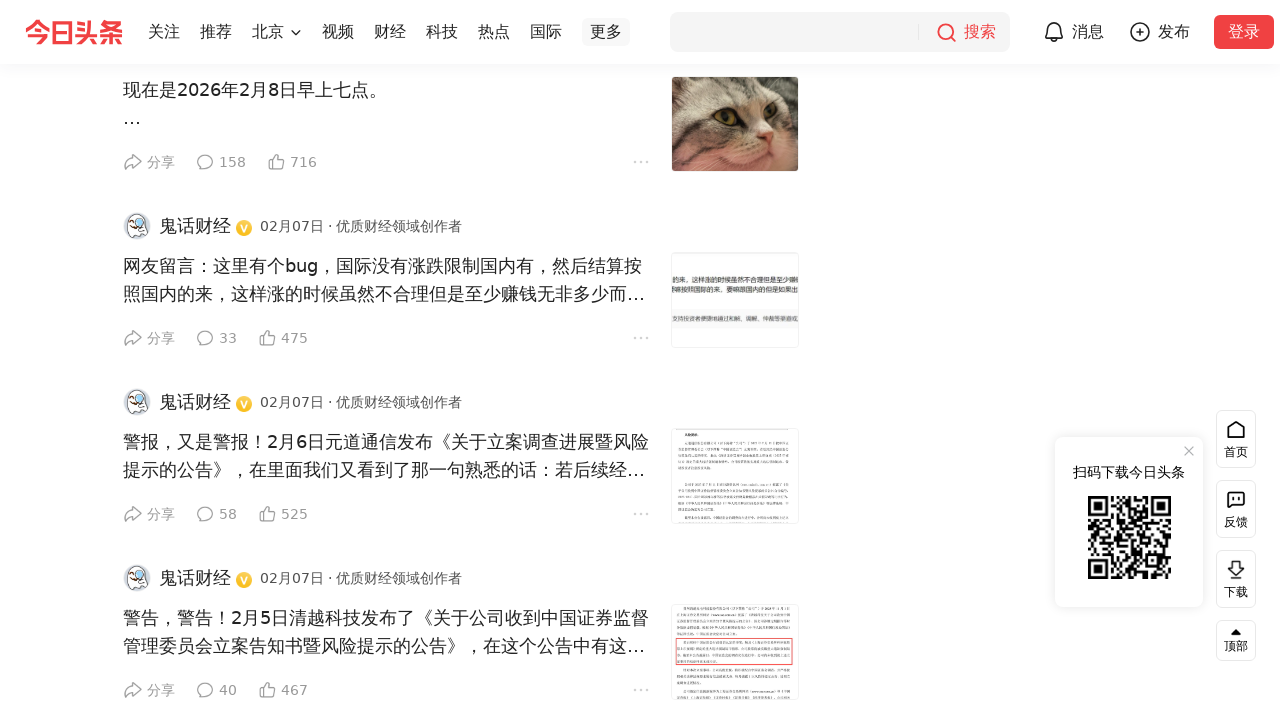

Waited 3 seconds for new content to load
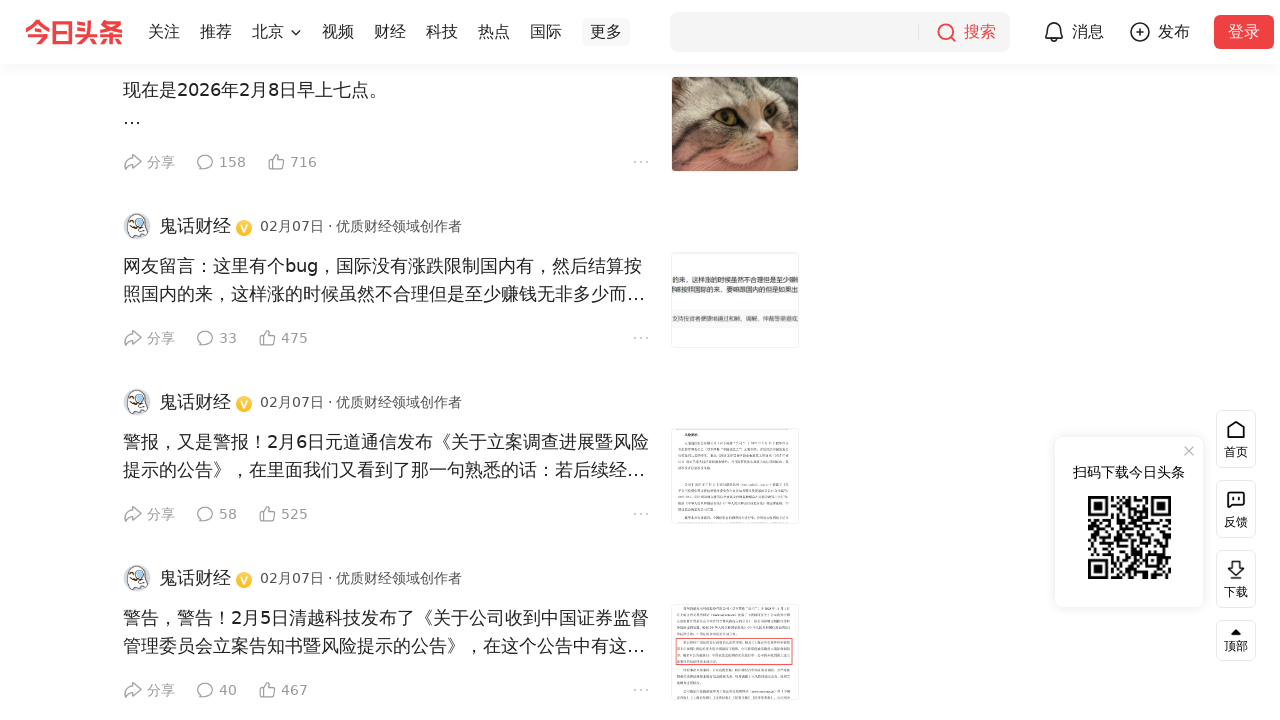

Retrieved new page height after scrolling
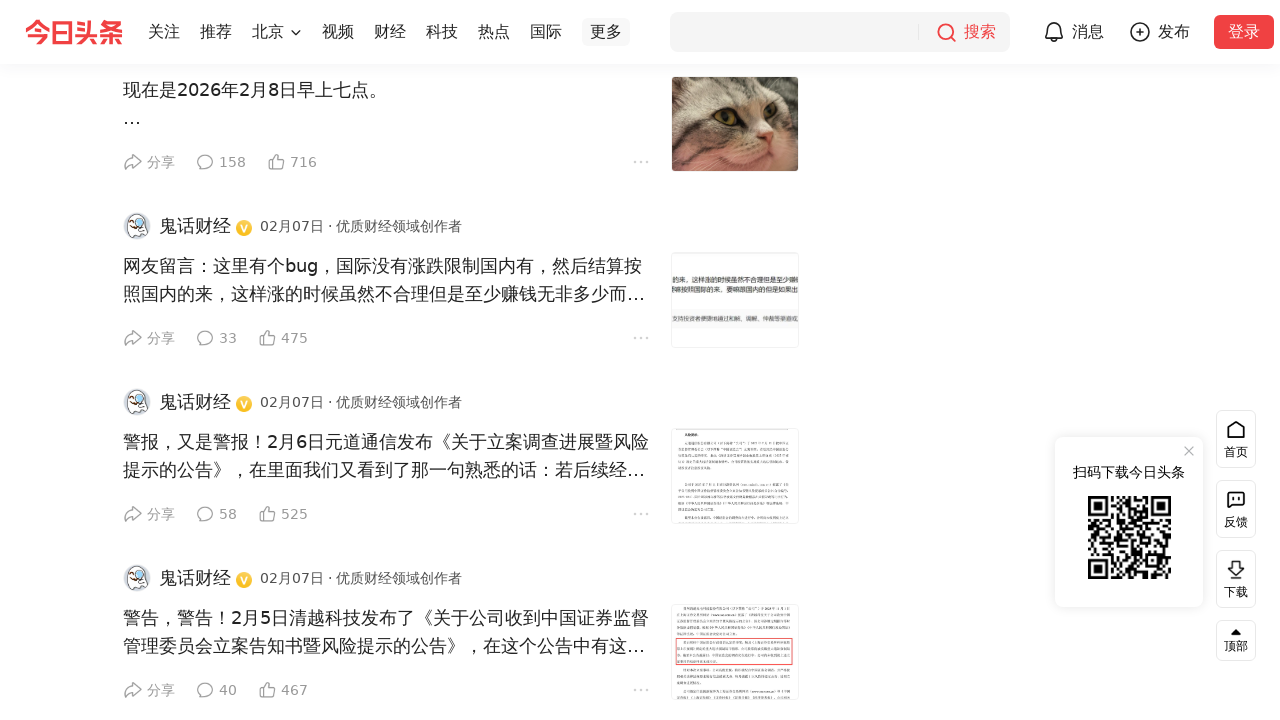

Scrolled to bottom of page (iteration 13)
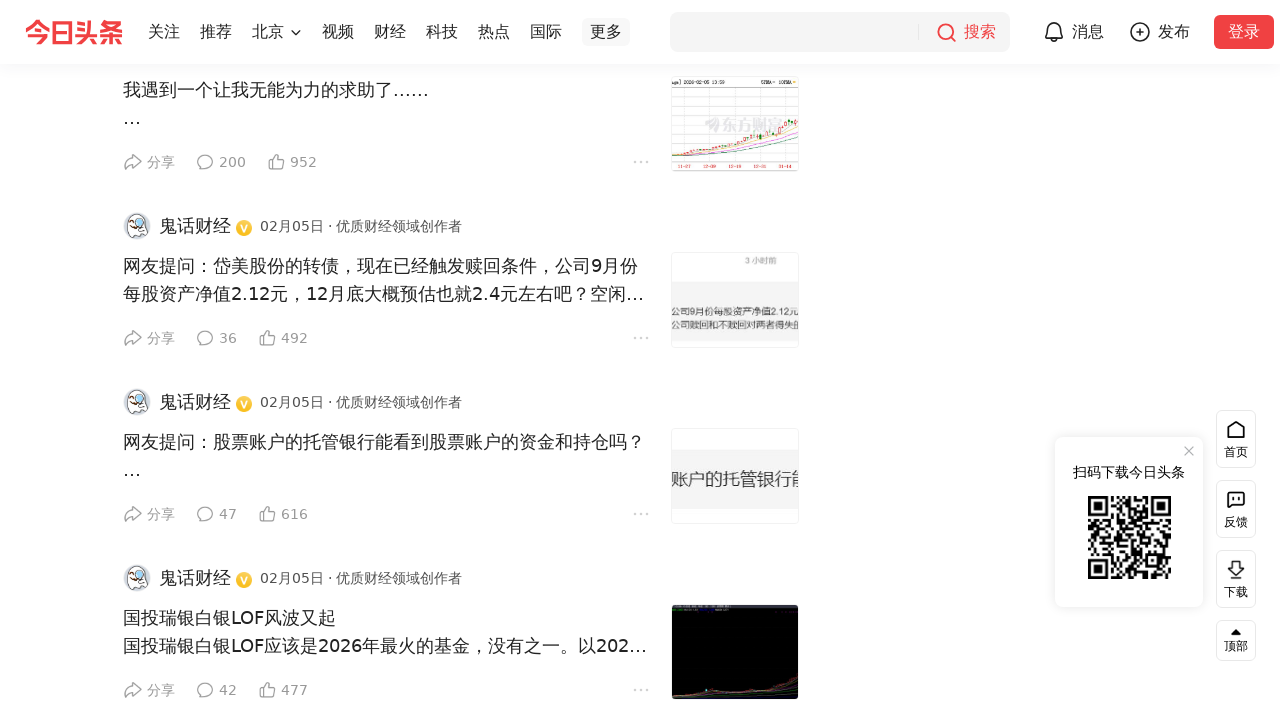

Waited 3 seconds for new content to load
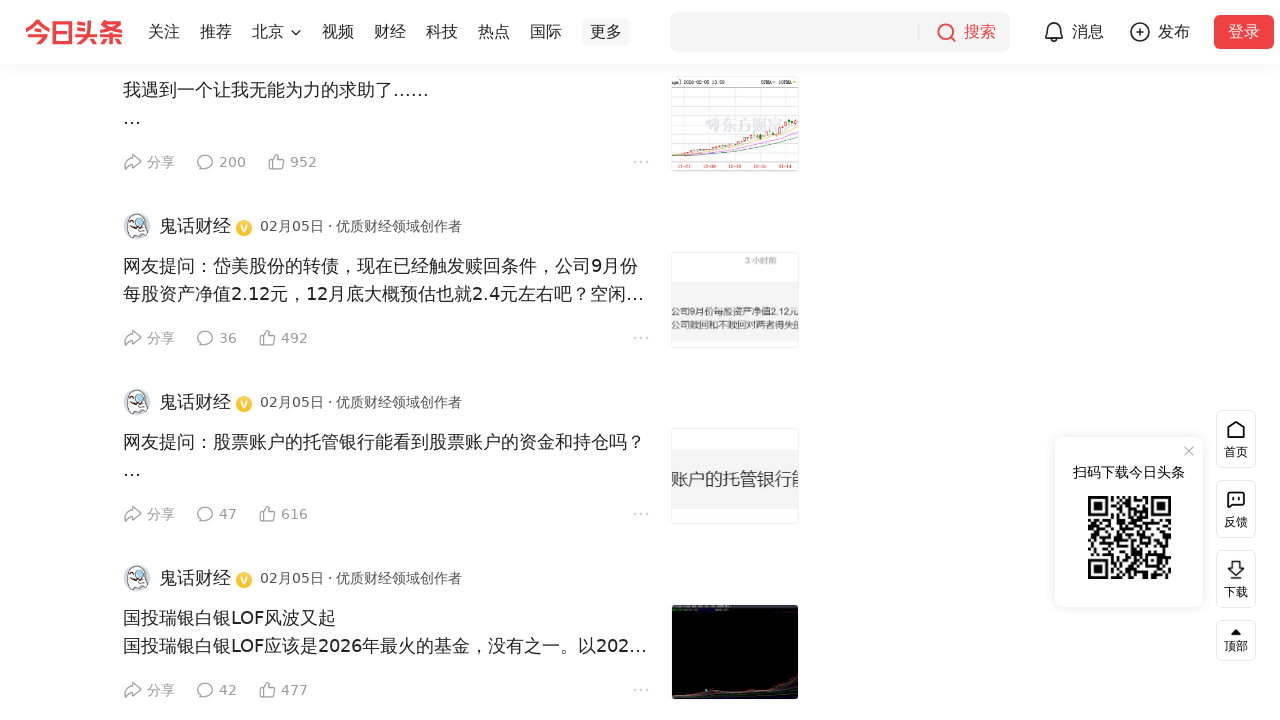

Retrieved new page height after scrolling
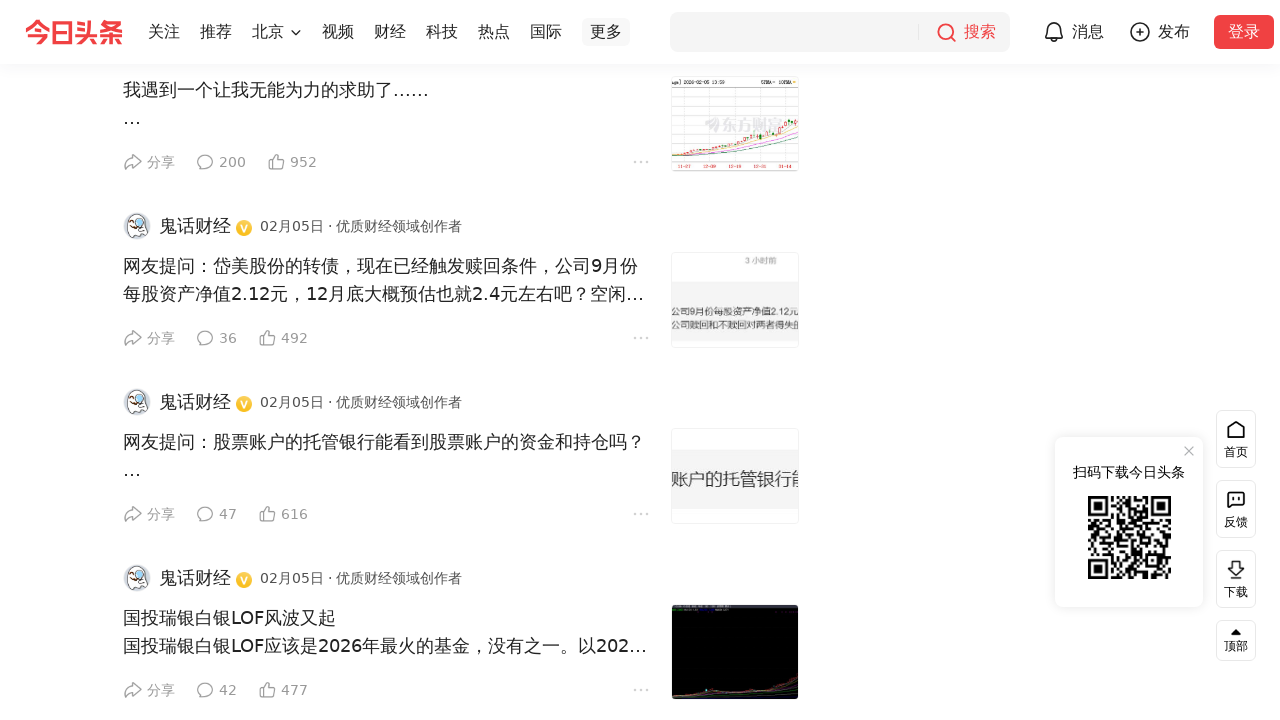

Scrolled to bottom of page (iteration 14)
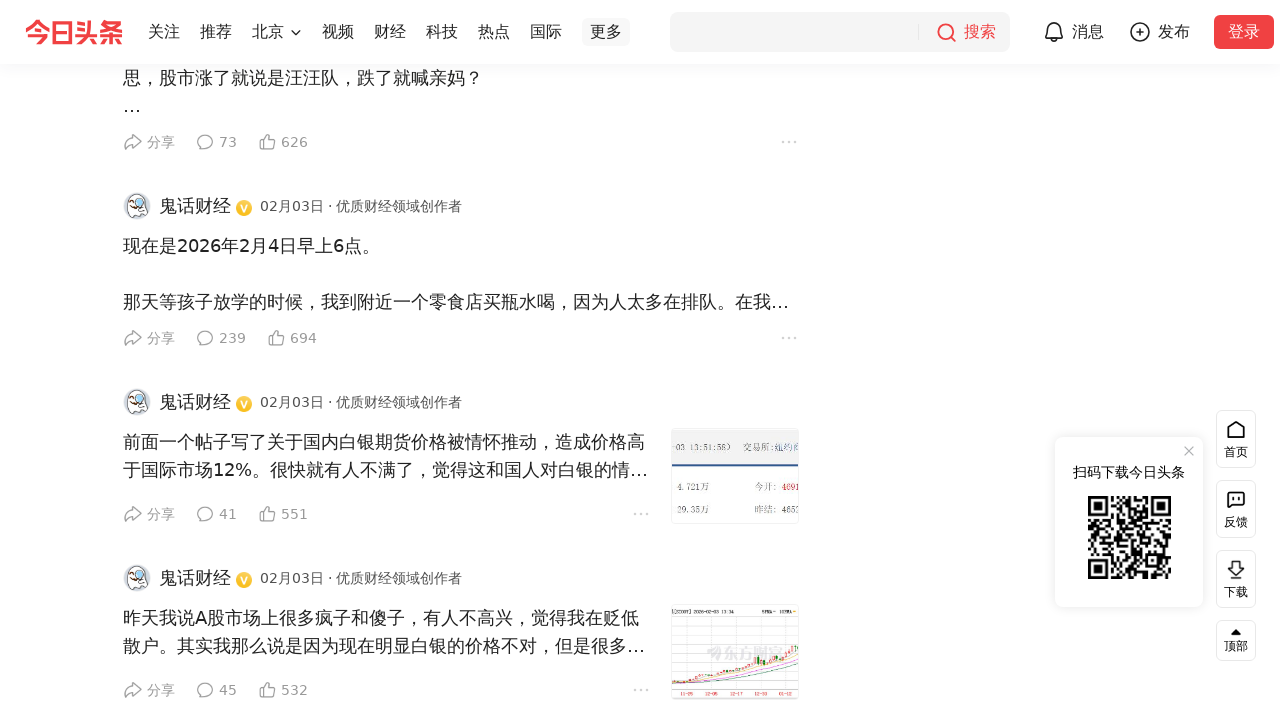

Waited 3 seconds for new content to load
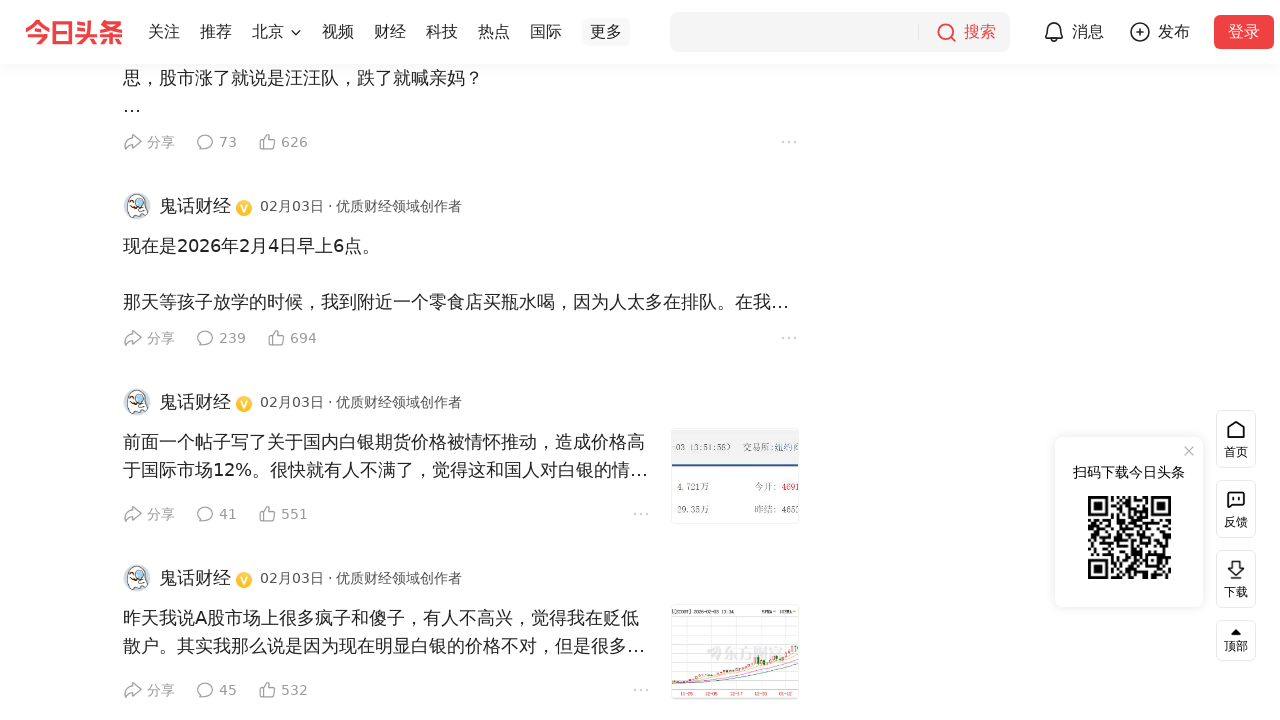

Retrieved new page height after scrolling
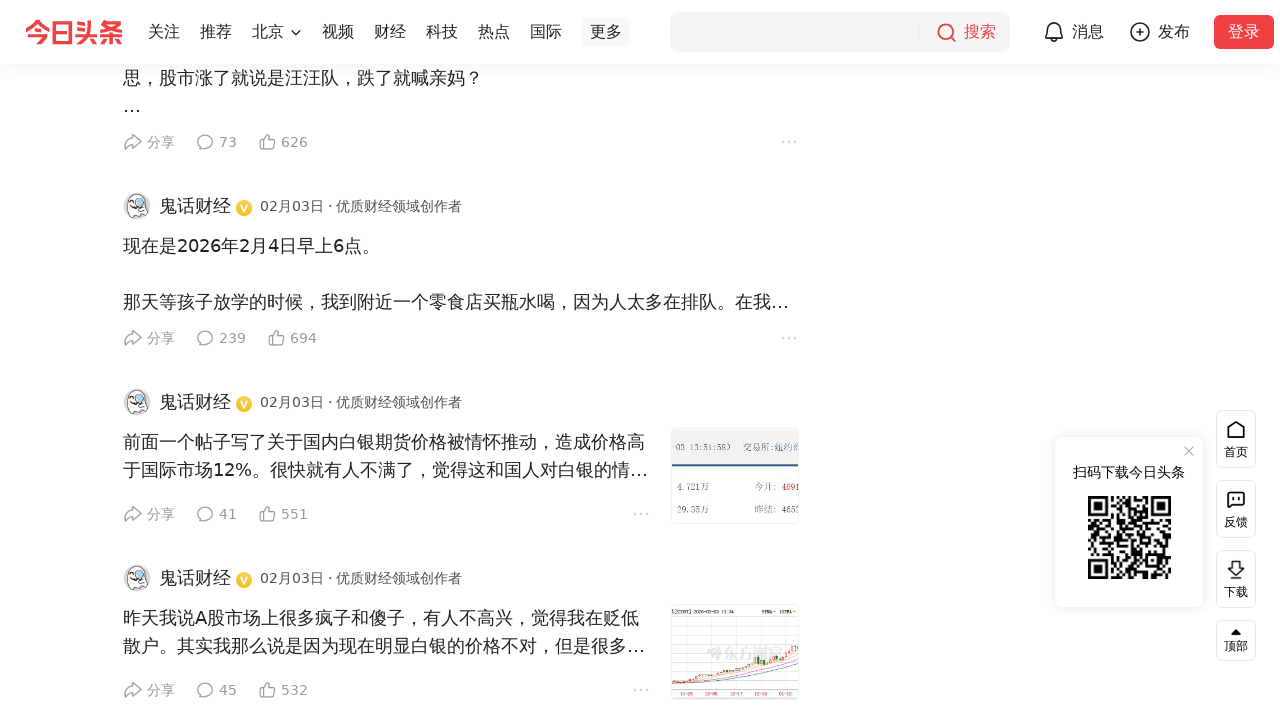

Scrolled to bottom of page (iteration 15)
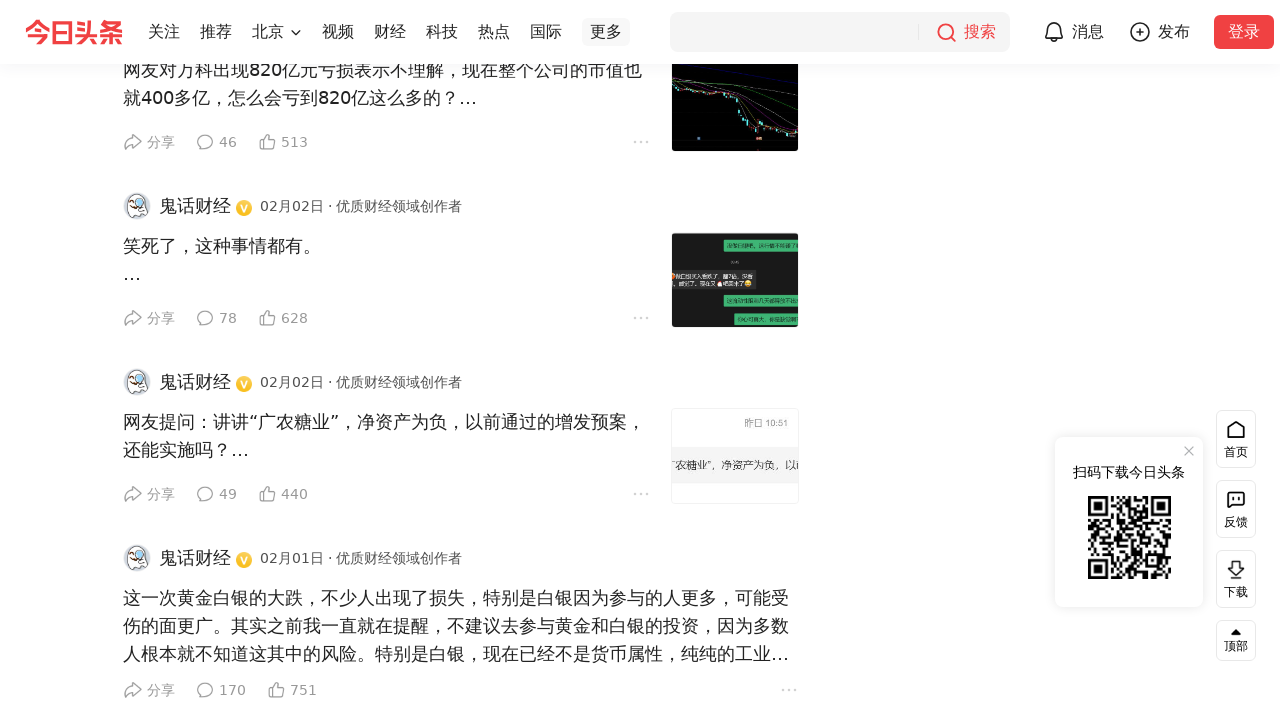

Waited 3 seconds for new content to load
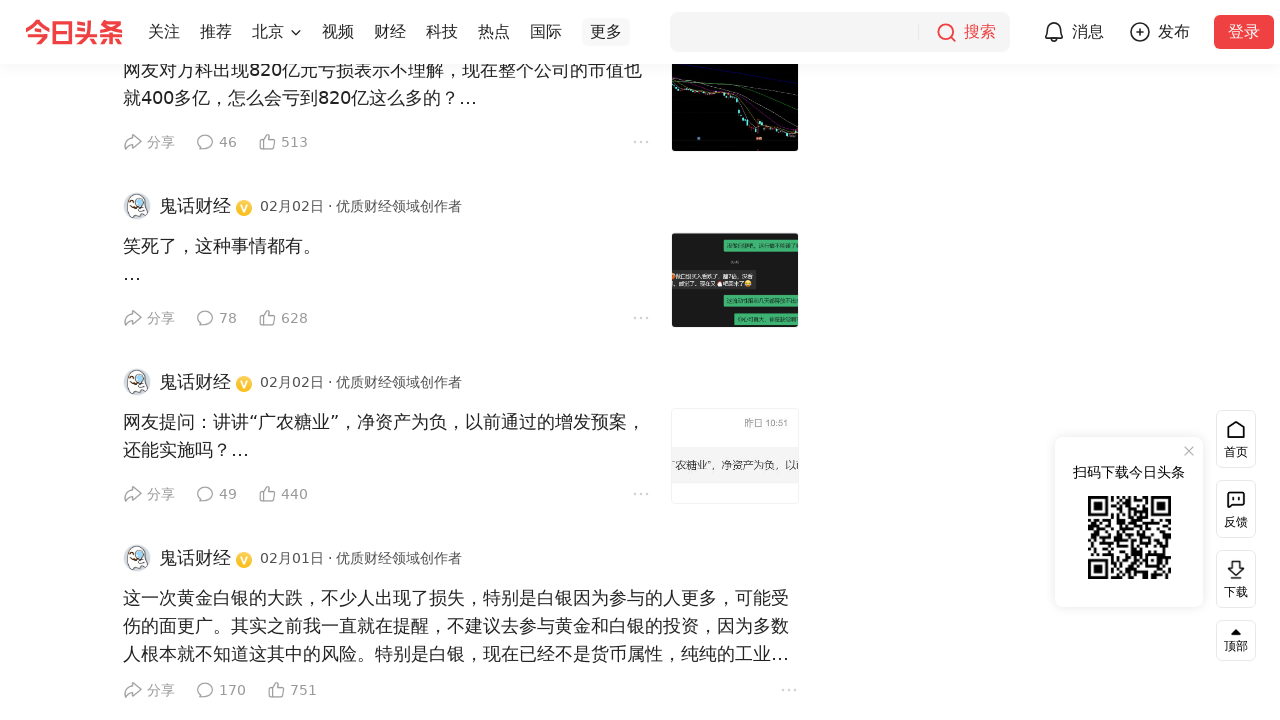

Retrieved new page height after scrolling
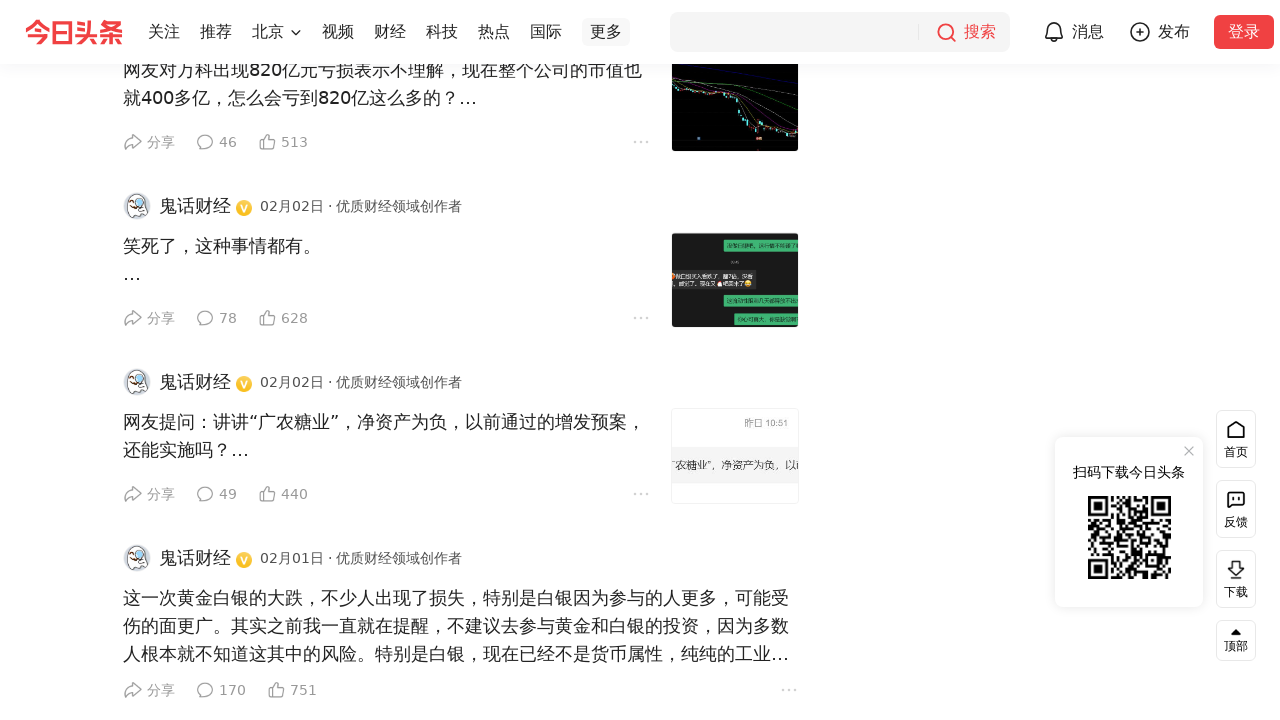

Scrolled to bottom of page (iteration 16)
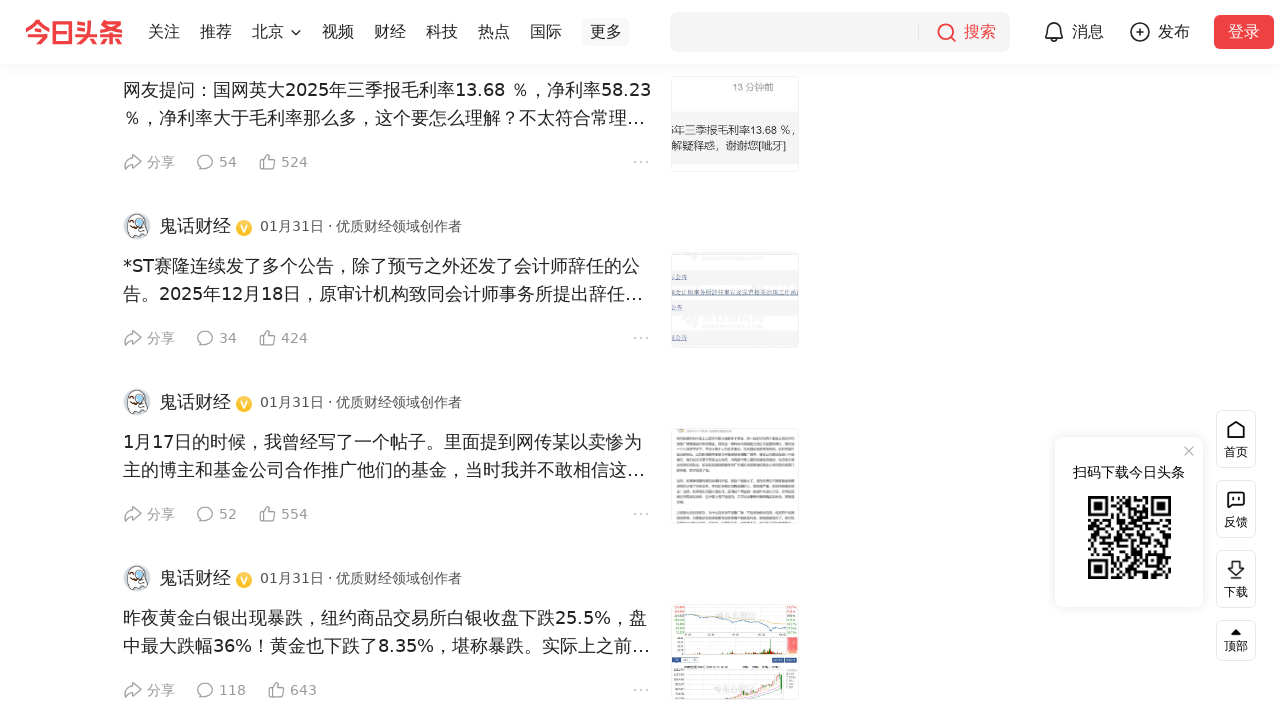

Waited 3 seconds for new content to load
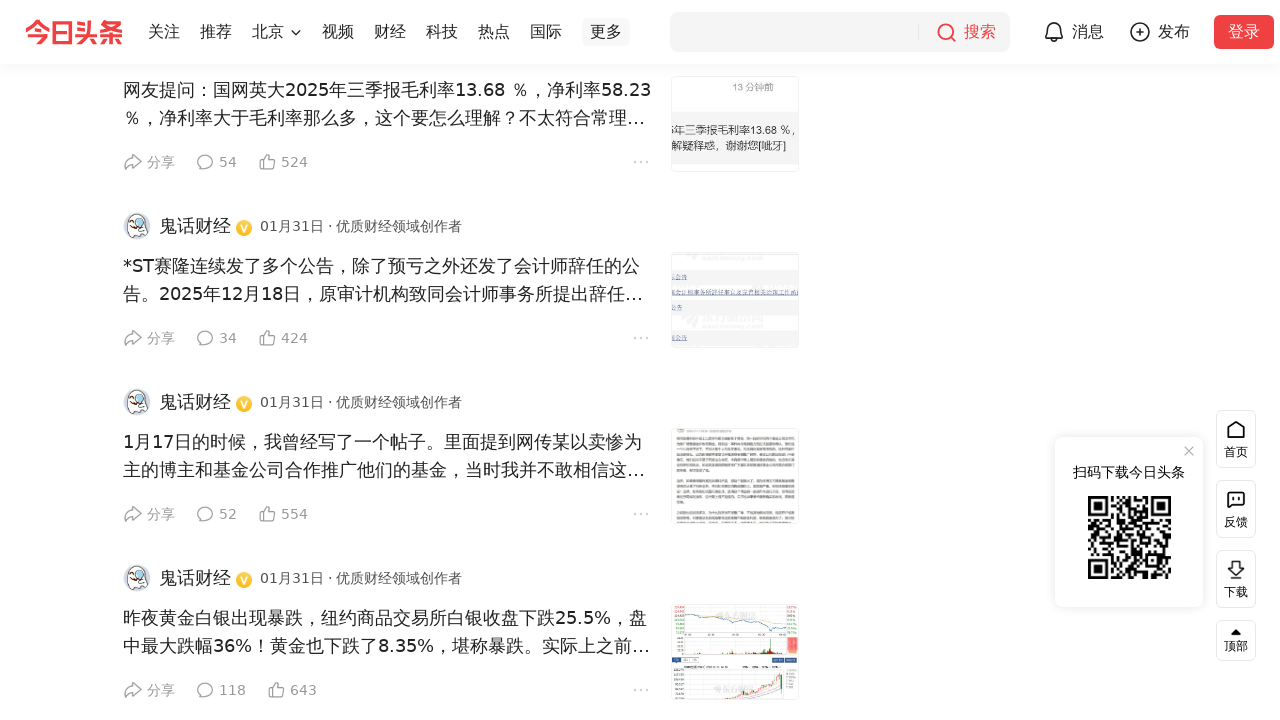

Retrieved new page height after scrolling
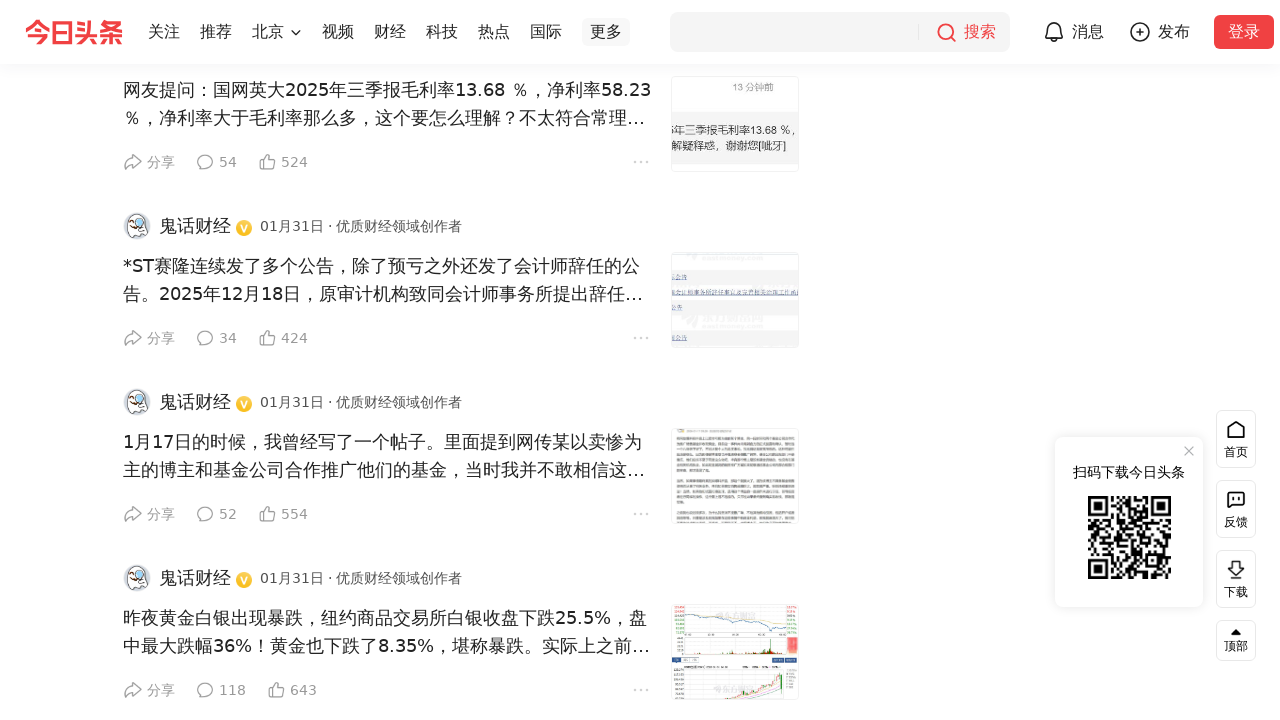

Scrolled to bottom of page (iteration 17)
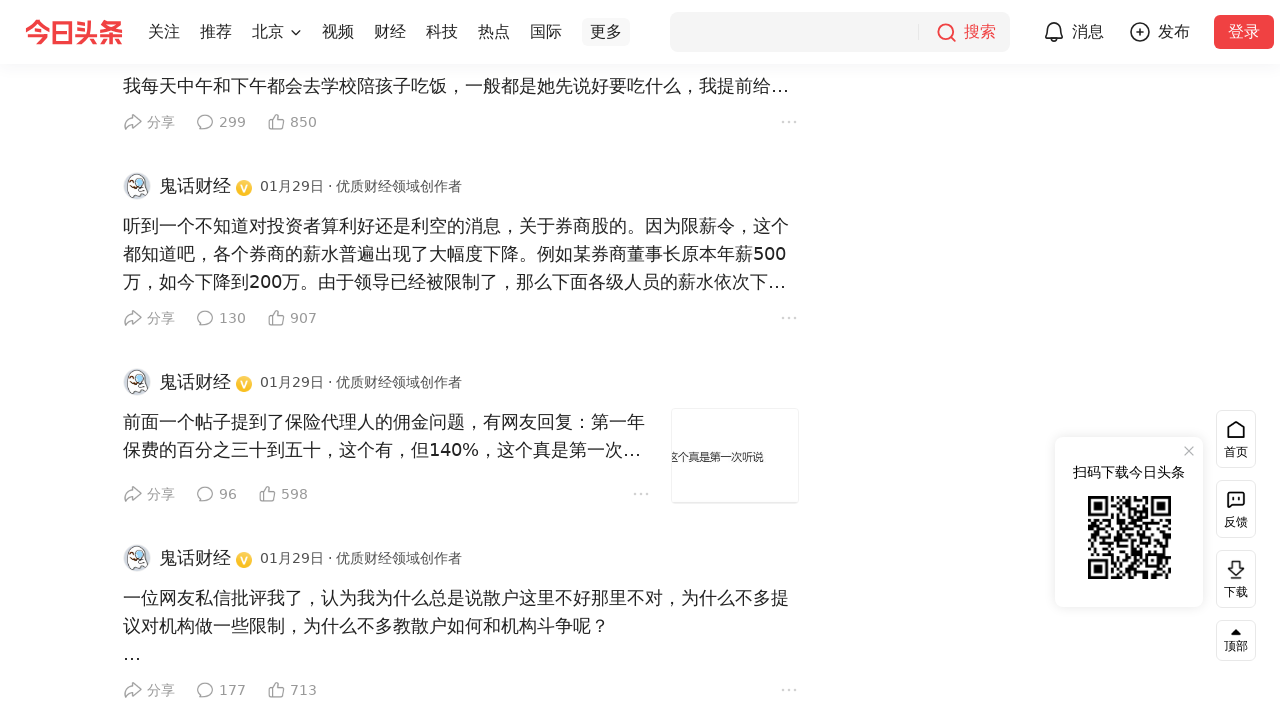

Waited 3 seconds for new content to load
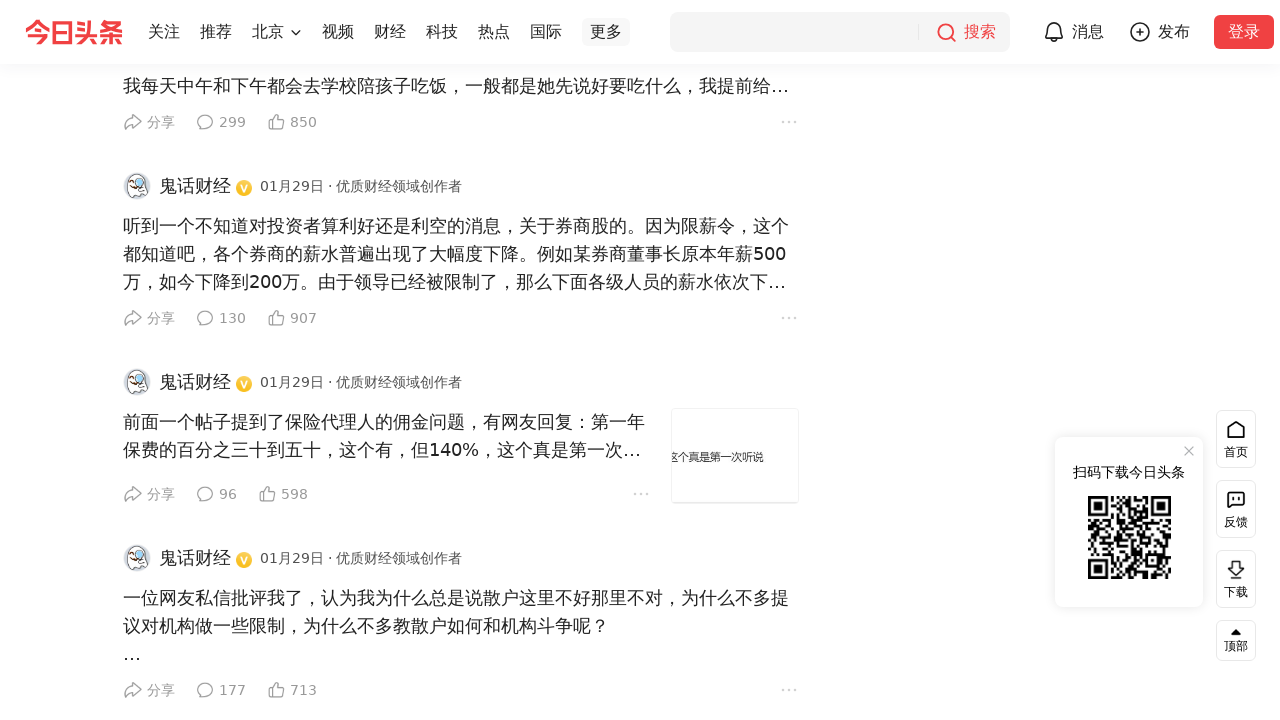

Retrieved new page height after scrolling
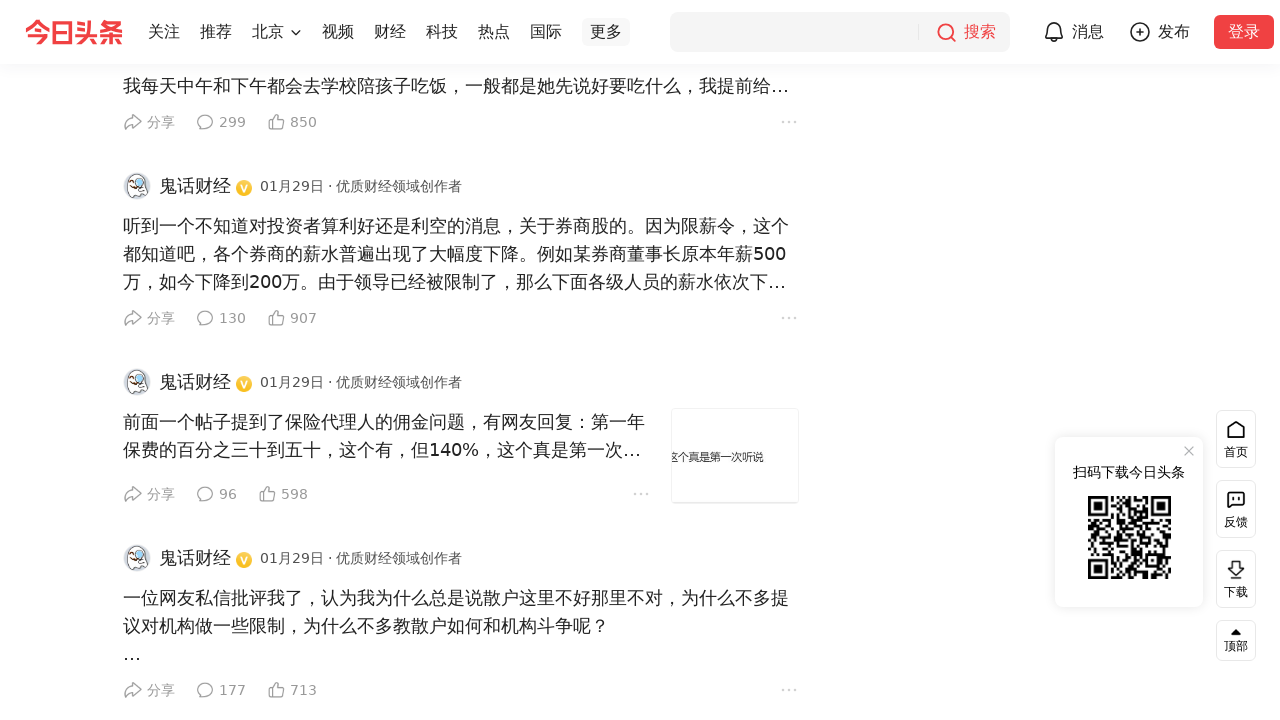

Scrolled to bottom of page (iteration 18)
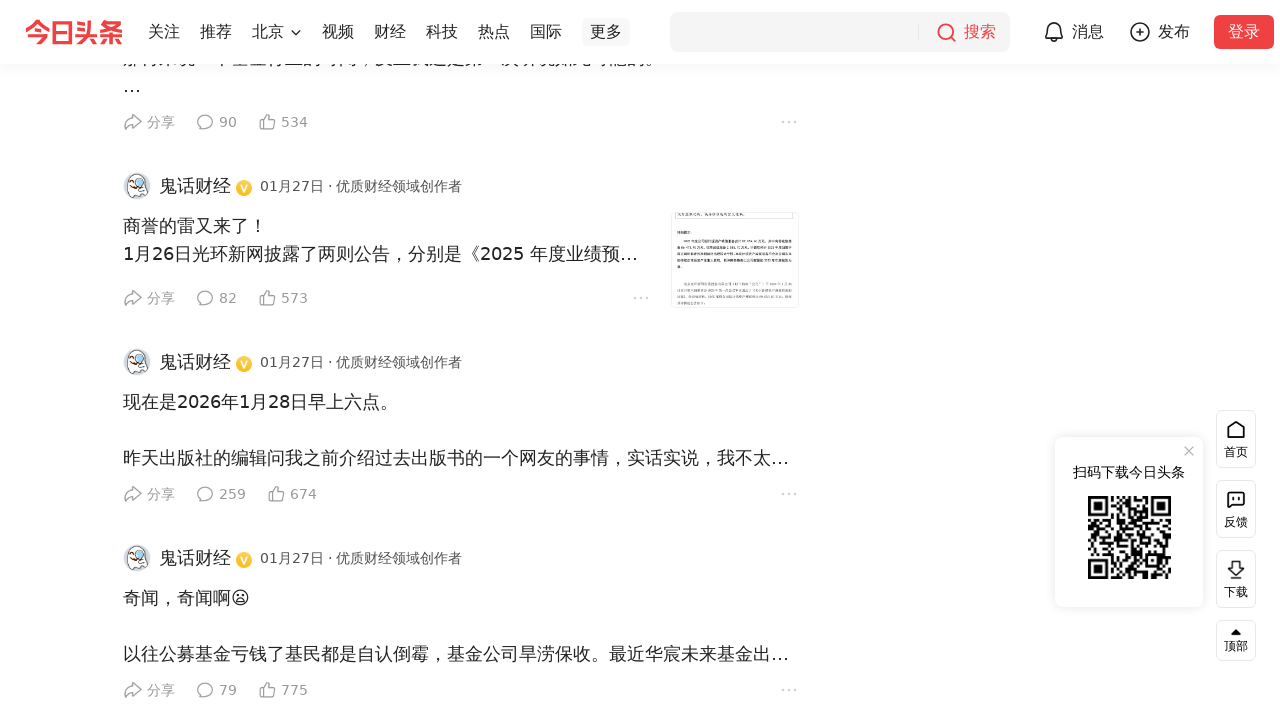

Waited 3 seconds for new content to load
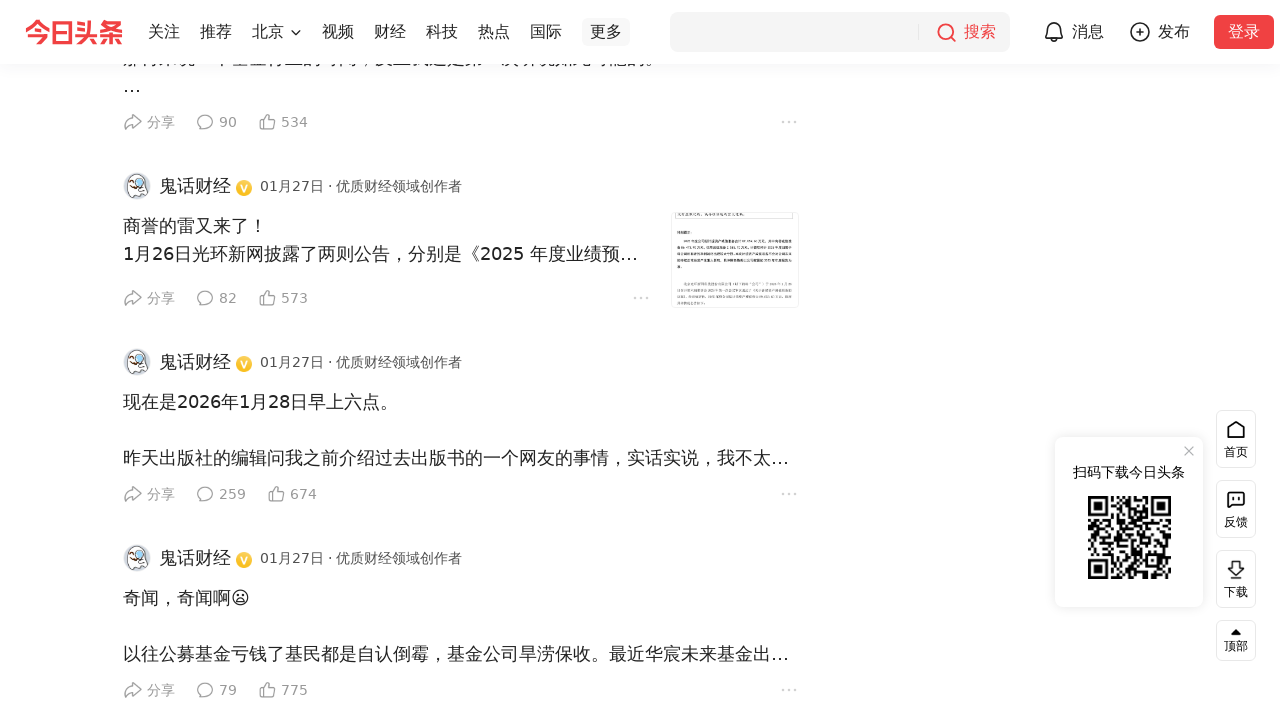

Retrieved new page height after scrolling
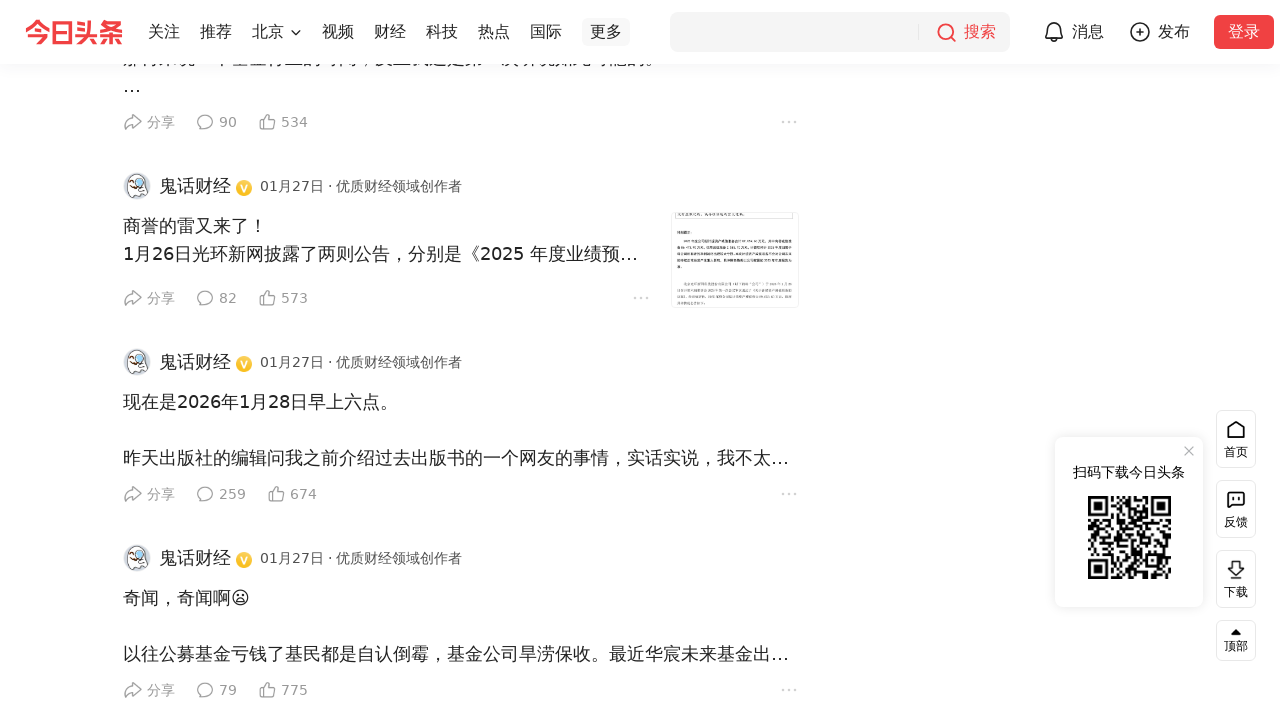

Scrolled to bottom of page (iteration 19)
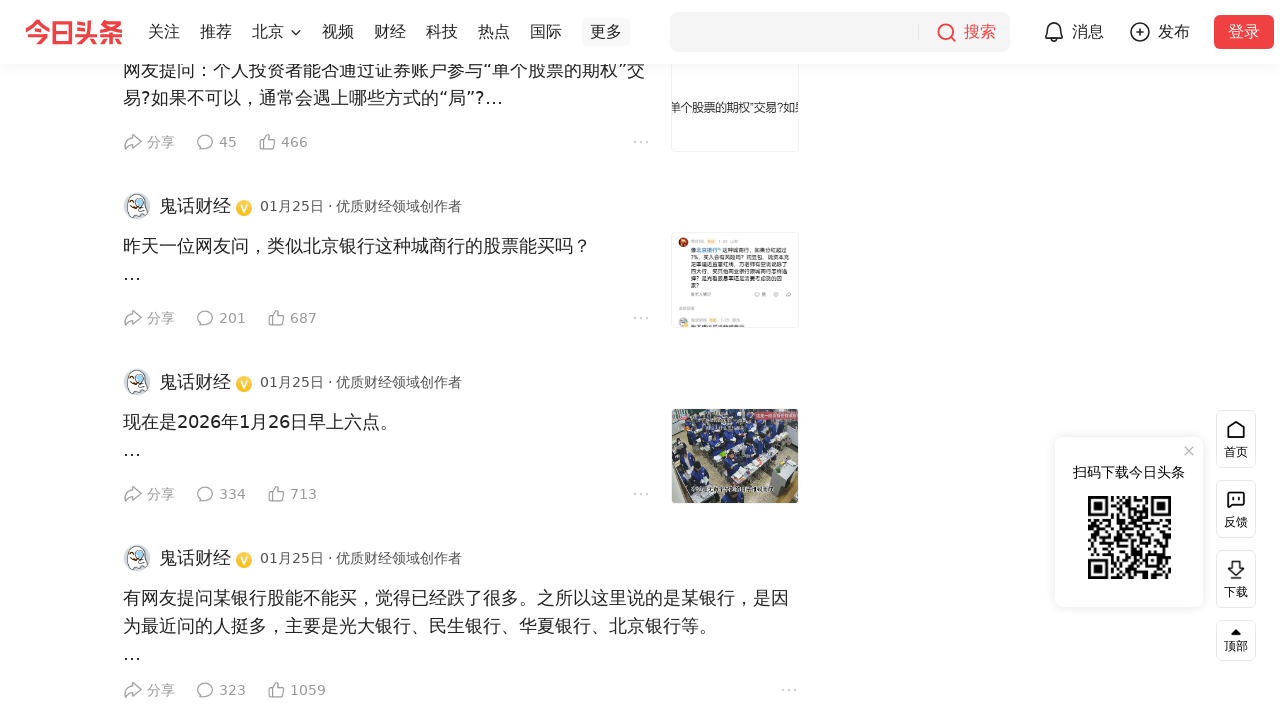

Waited 3 seconds for new content to load
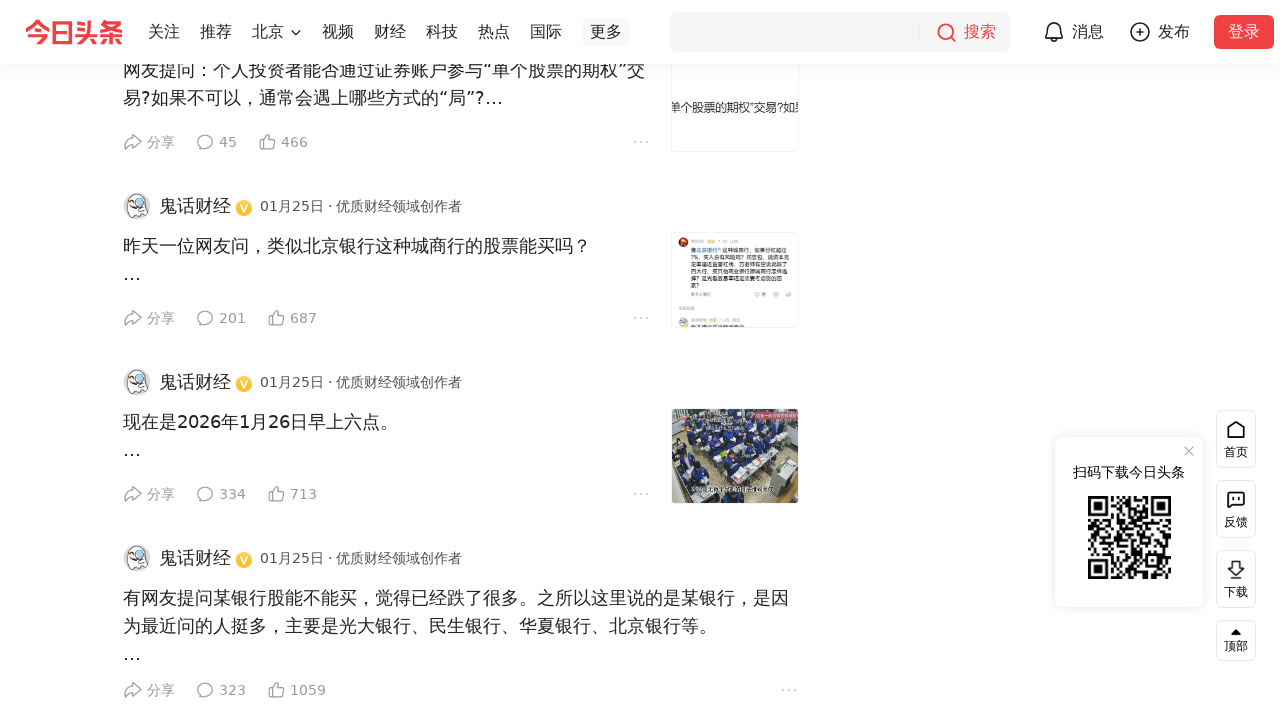

Retrieved new page height after scrolling
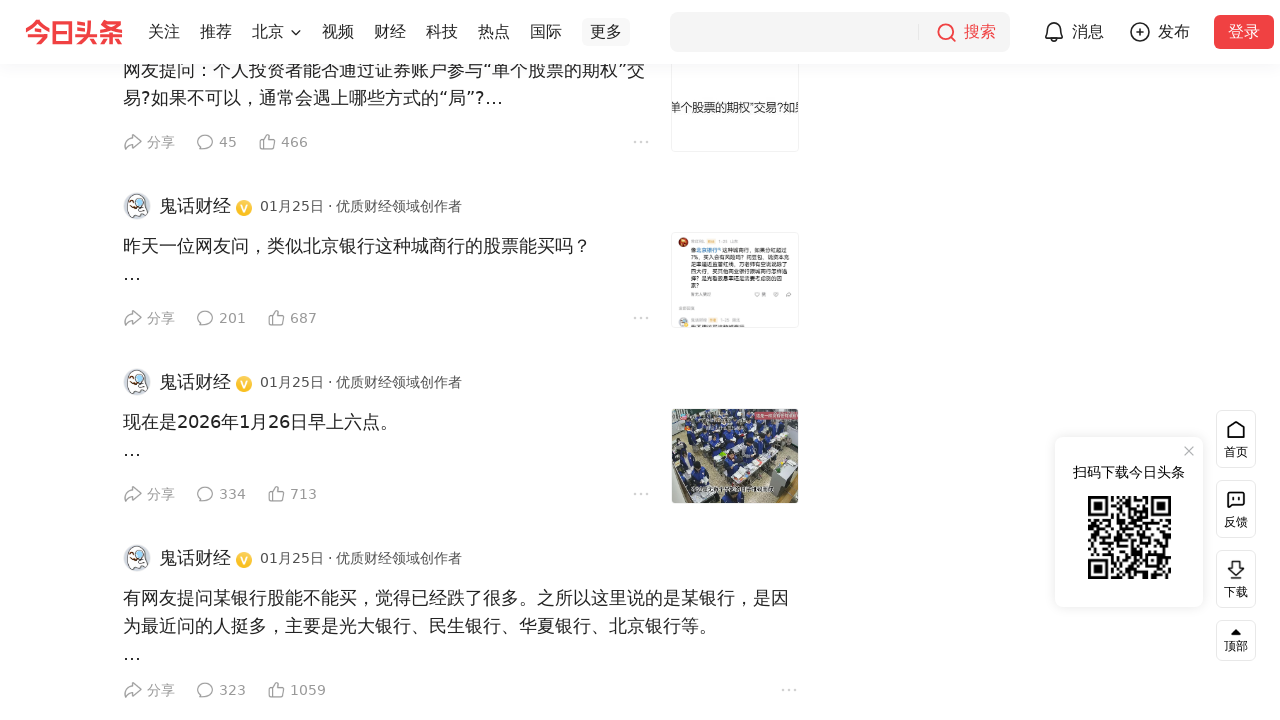

Scrolled to bottom of page (iteration 20)
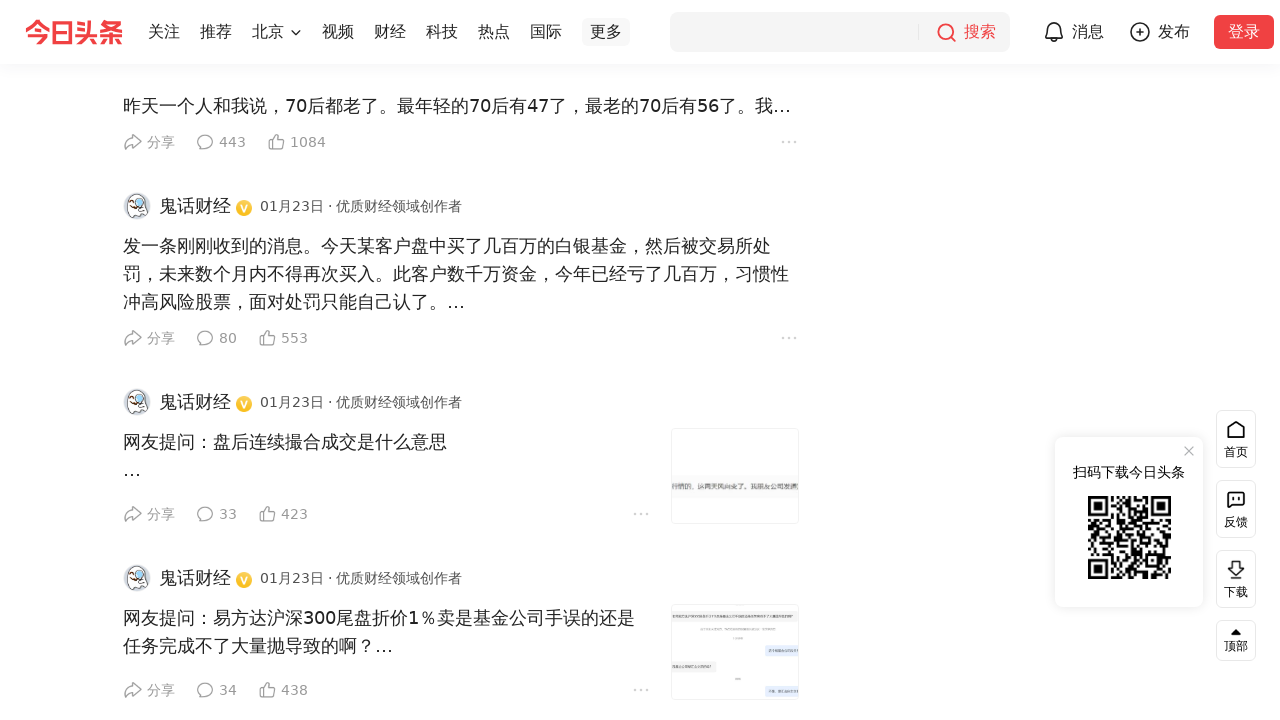

Waited 3 seconds for new content to load
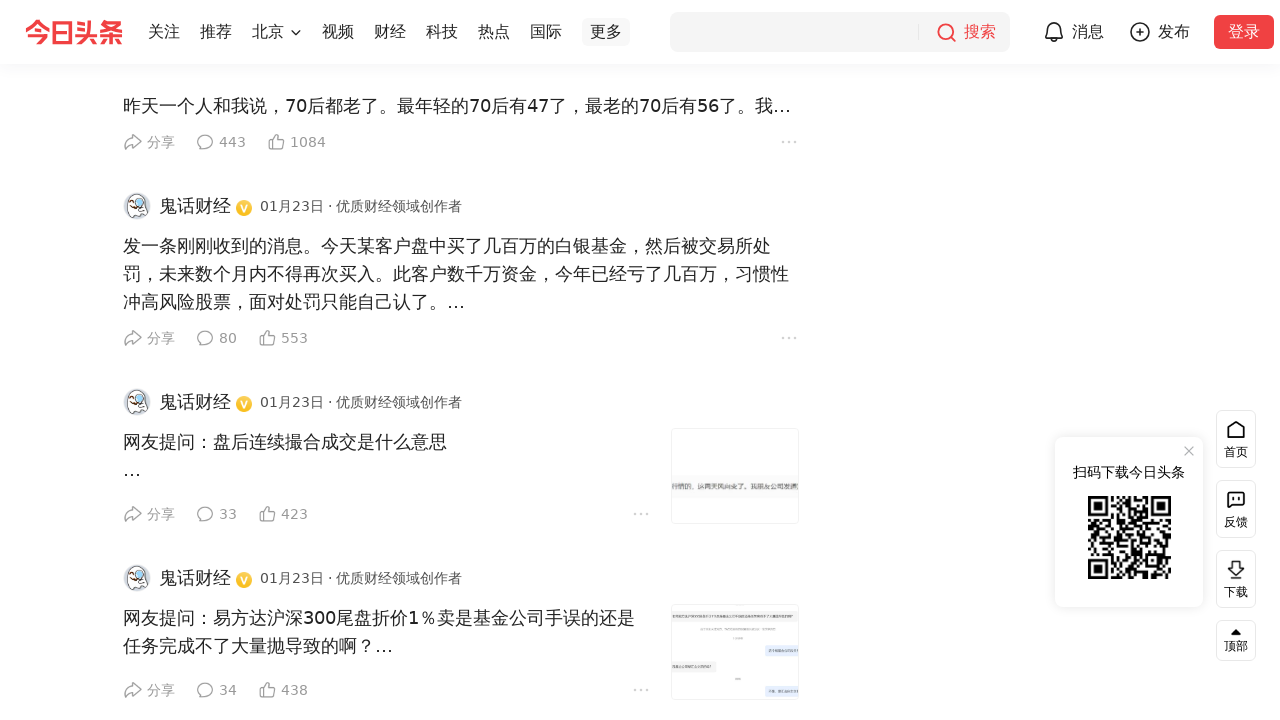

Retrieved new page height after scrolling
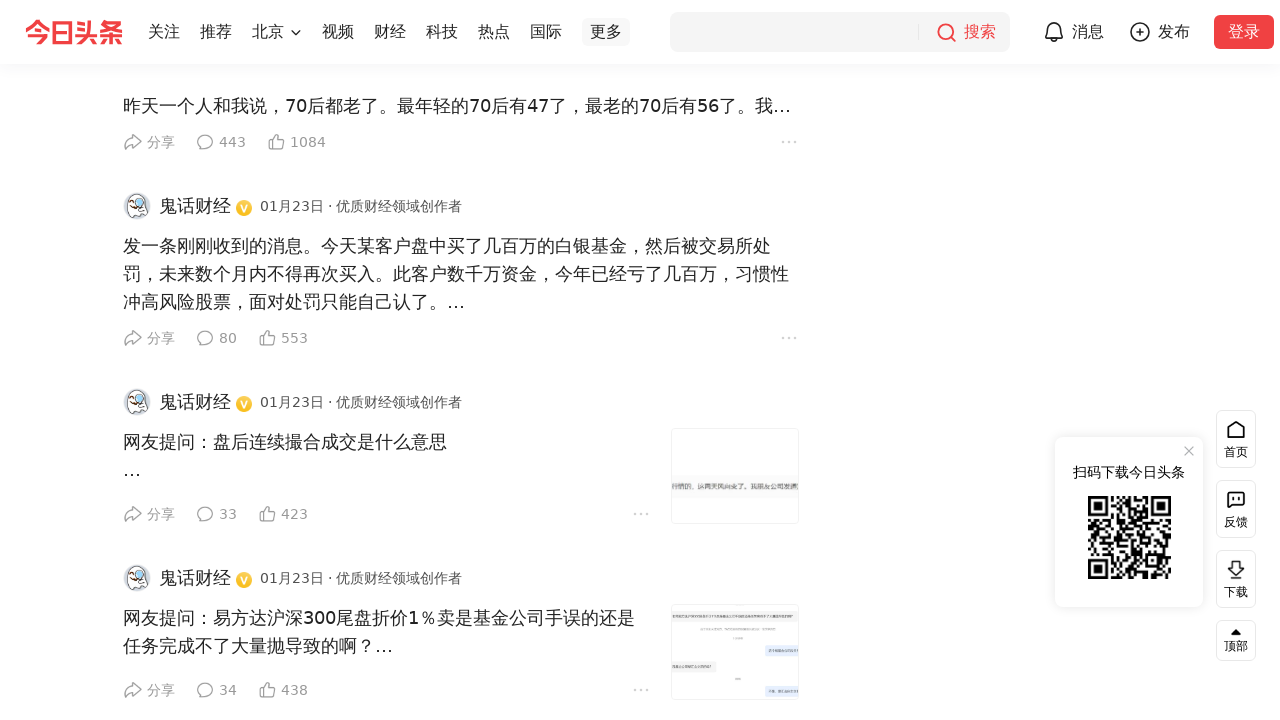

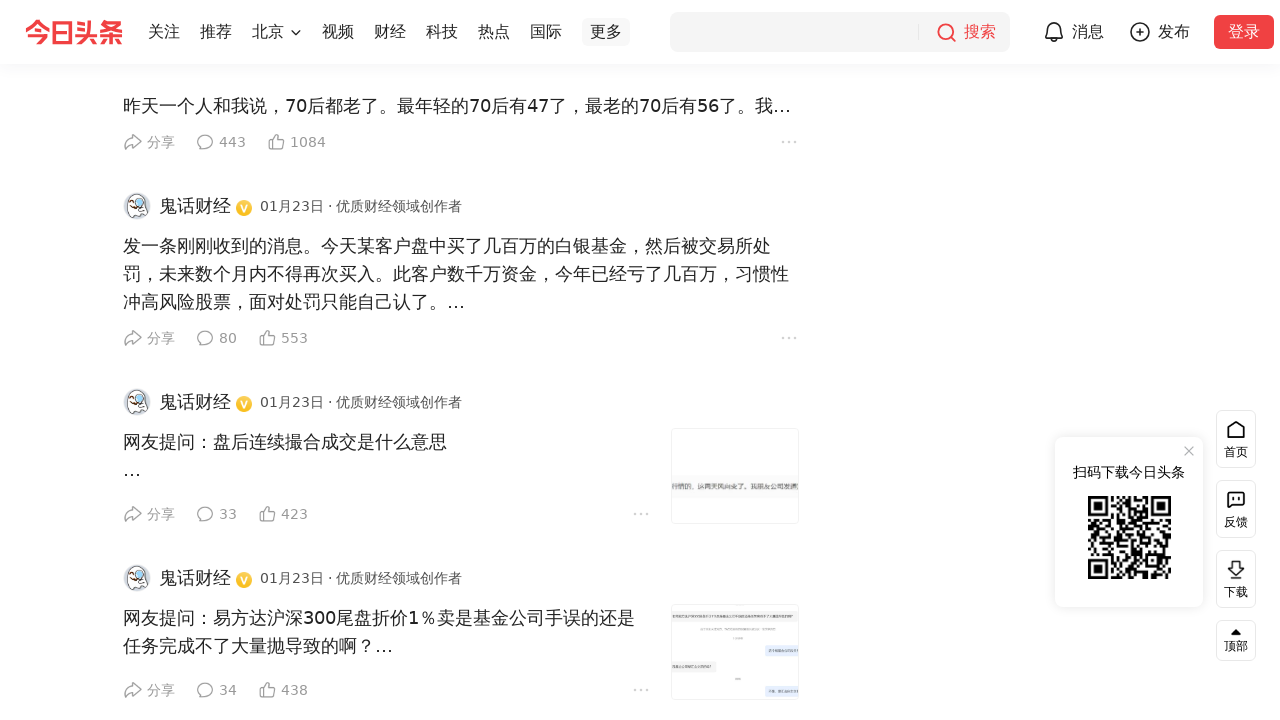